Performs a smoke test by navigating to multiple pages on the careers24.com.ng job site to verify they load successfully, including job listings, career advice, graduate resources, and company pages.

Starting URL: http://www.careers24.com.ng/

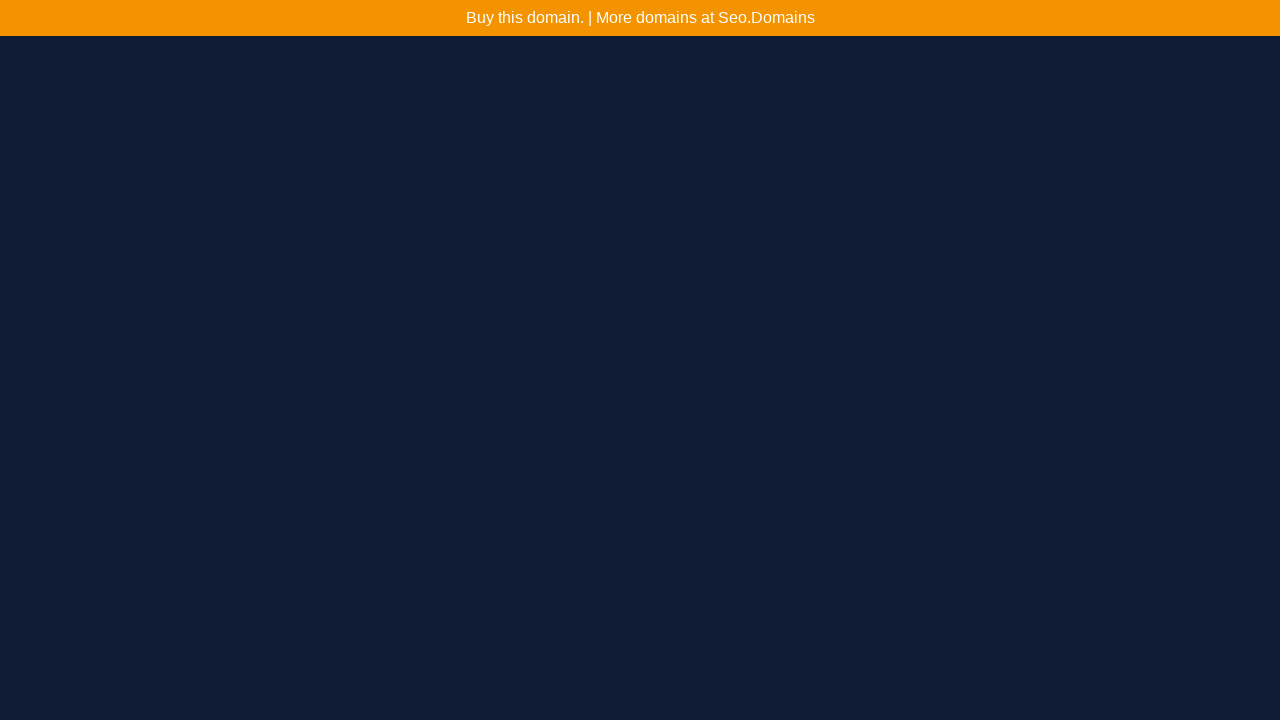

Navigated to http://www.careers24.com.ng/jobs/alert/
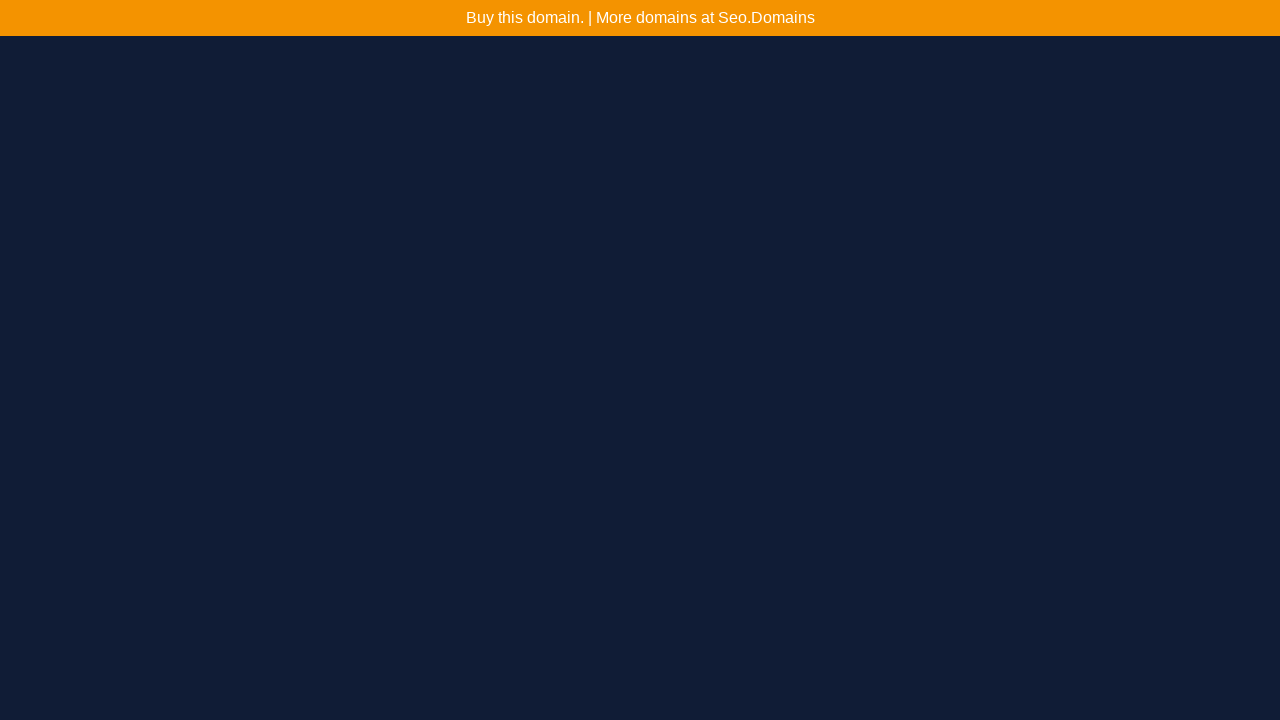

Page loaded successfully: http://www.careers24.com.ng/jobs/alert/
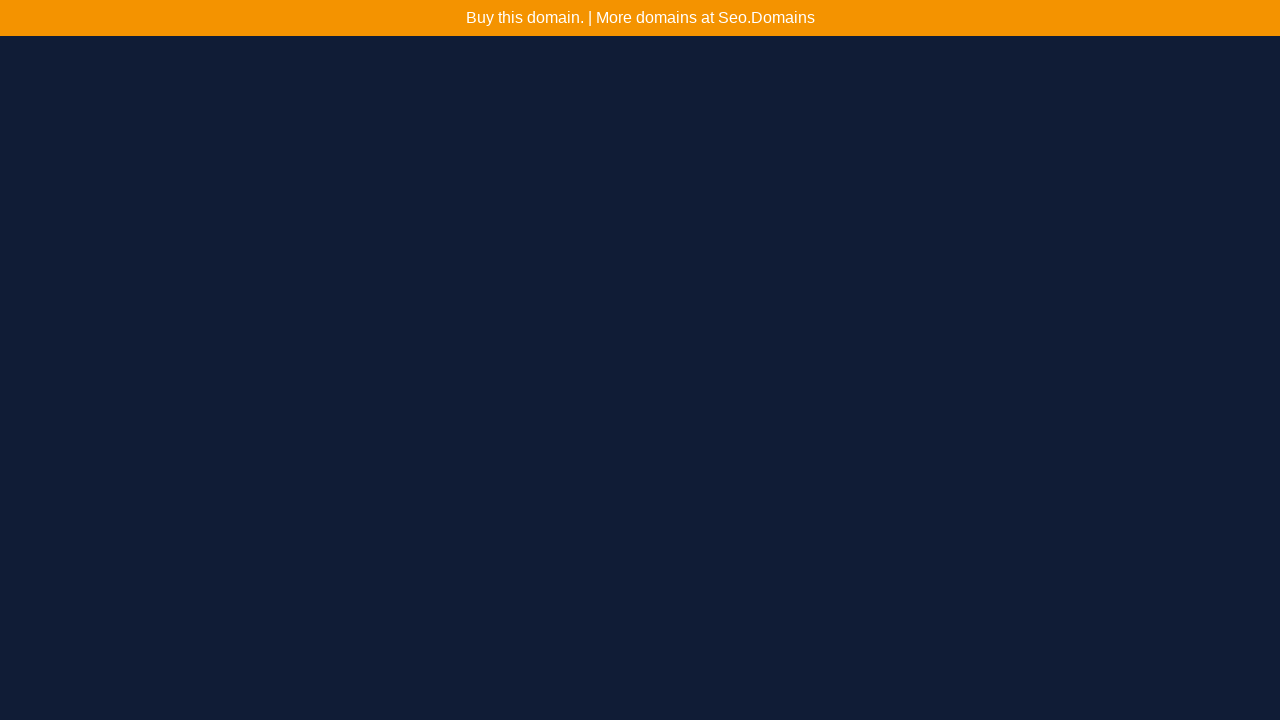

Navigated to http://www.careers24.com.ng/info/contact/
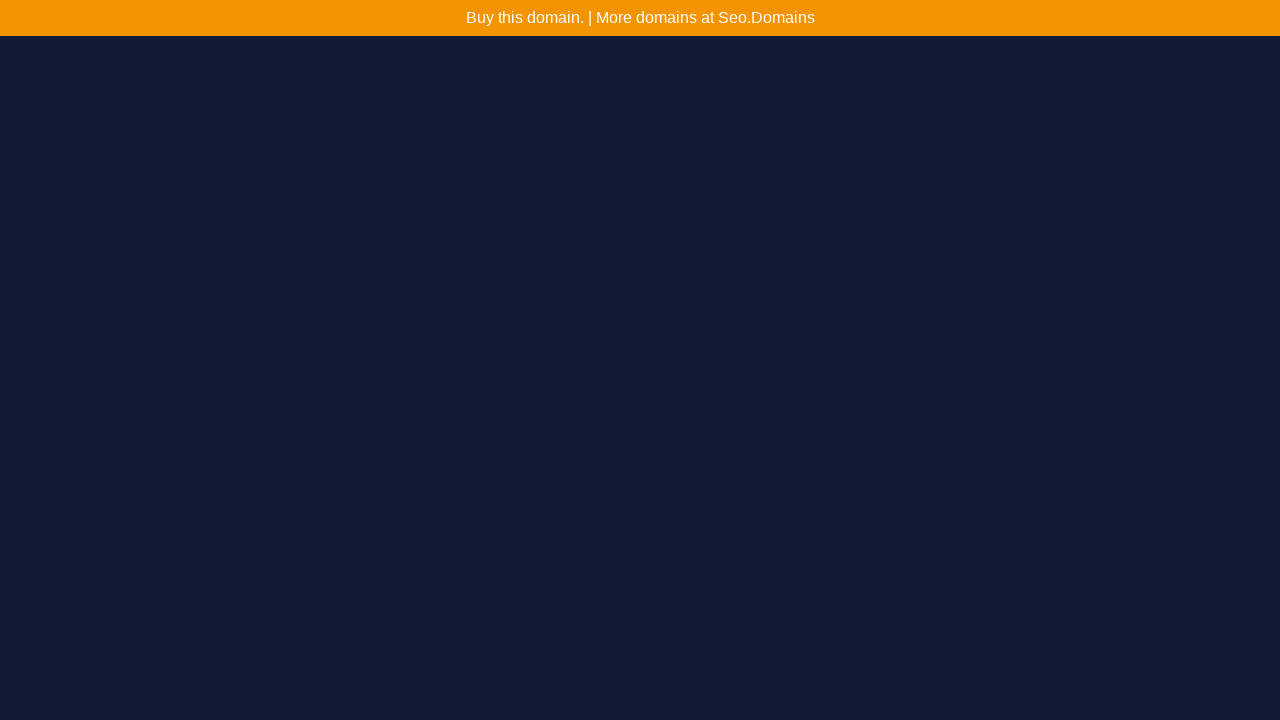

Page loaded successfully: http://www.careers24.com.ng/info/contact/
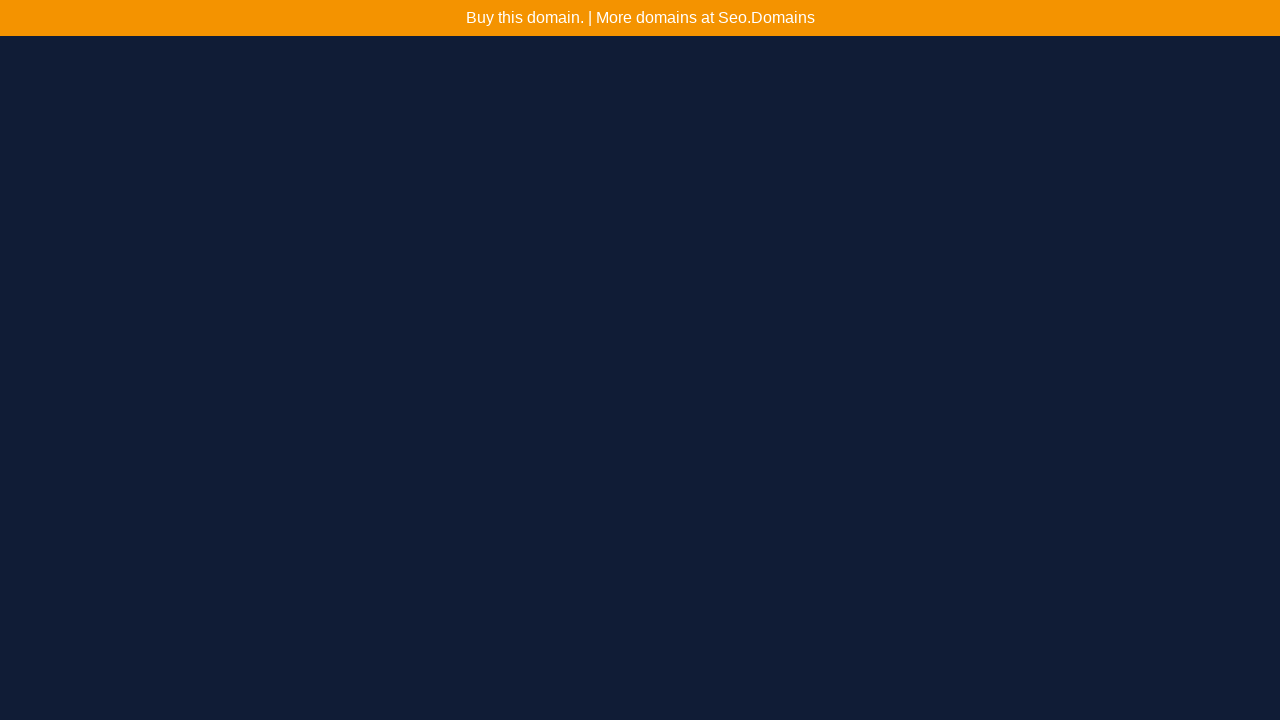

Navigated to http://www.careers24.com.ng/recruiters/
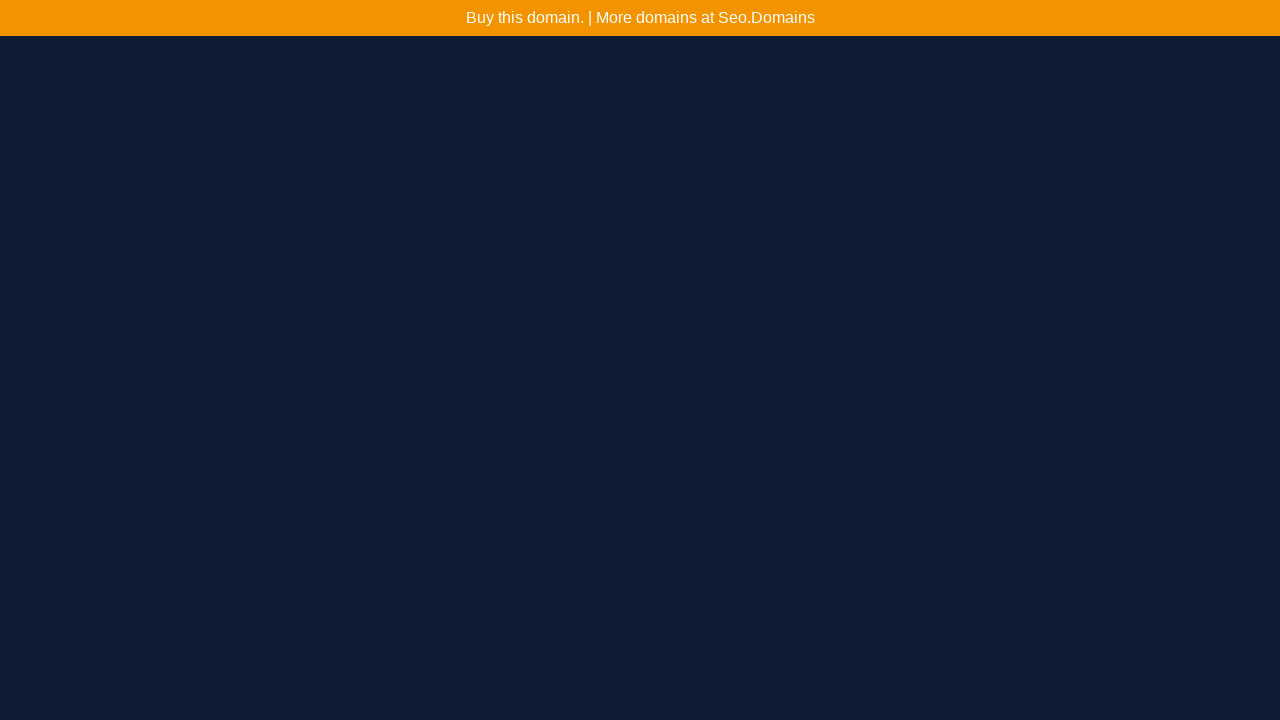

Page loaded successfully: http://www.careers24.com.ng/recruiters/
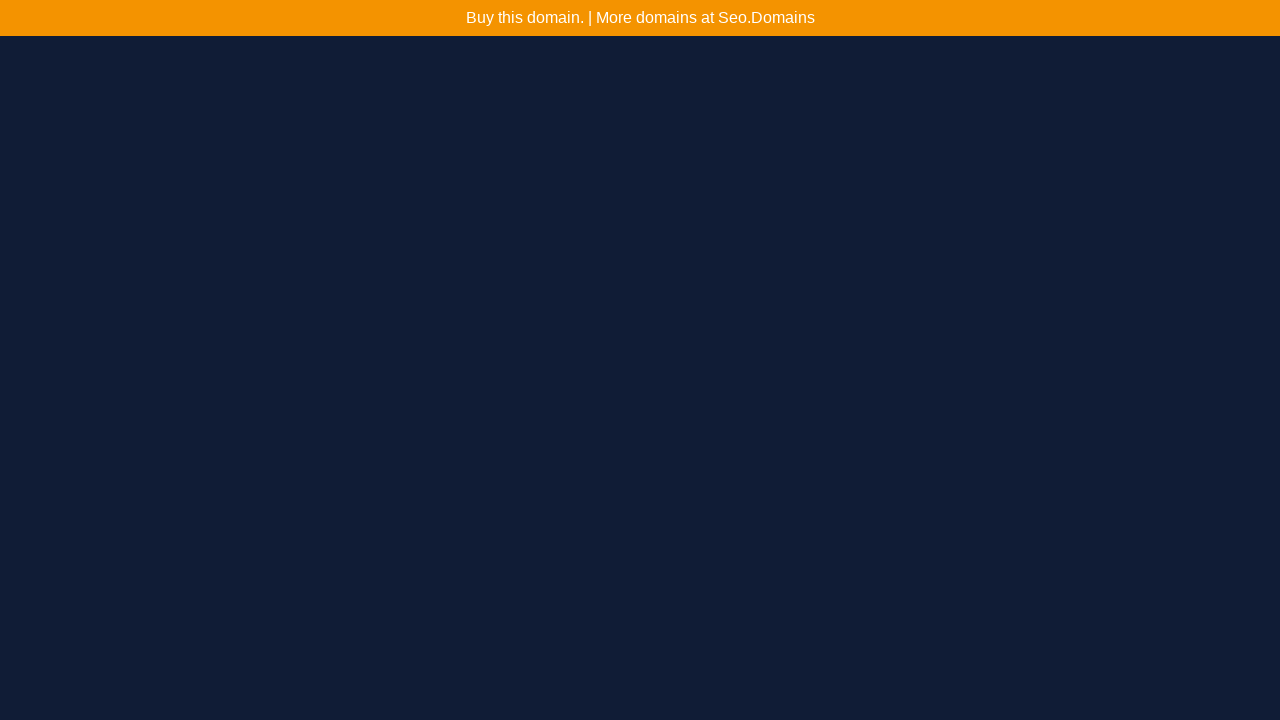

Navigated to http://www.careers24.com.ng/info/faq/
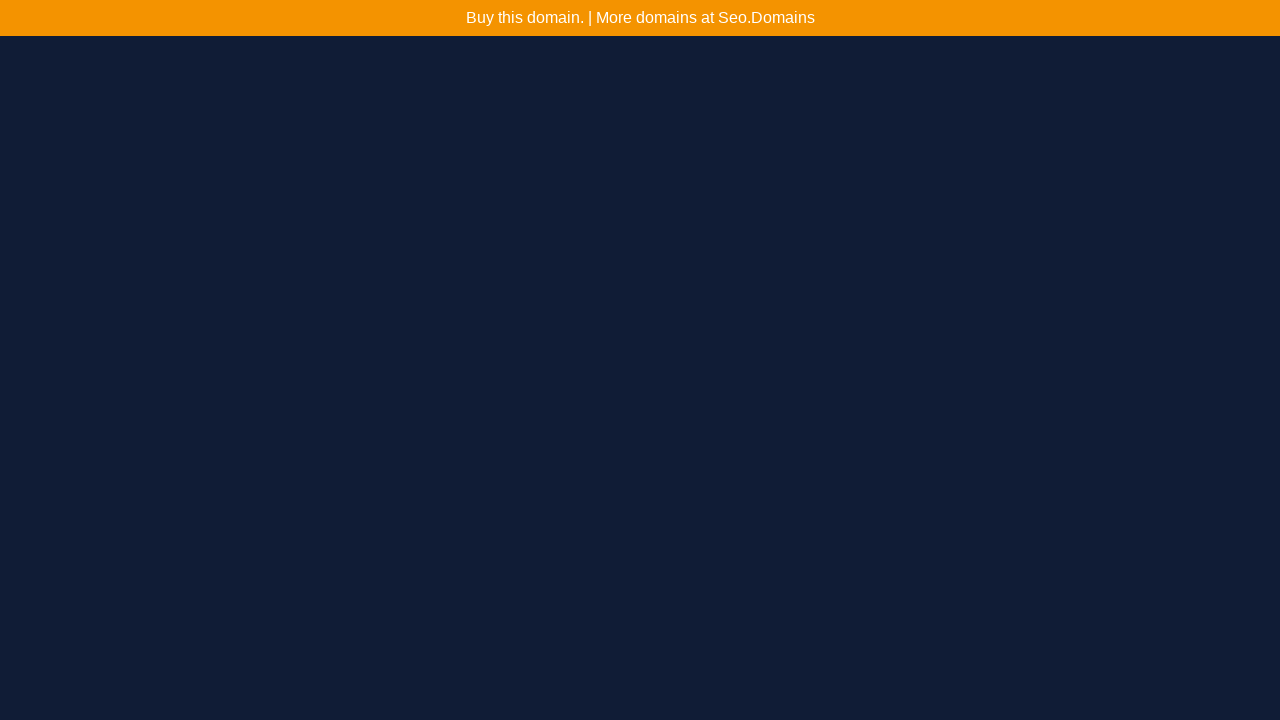

Page loaded successfully: http://www.careers24.com.ng/info/faq/
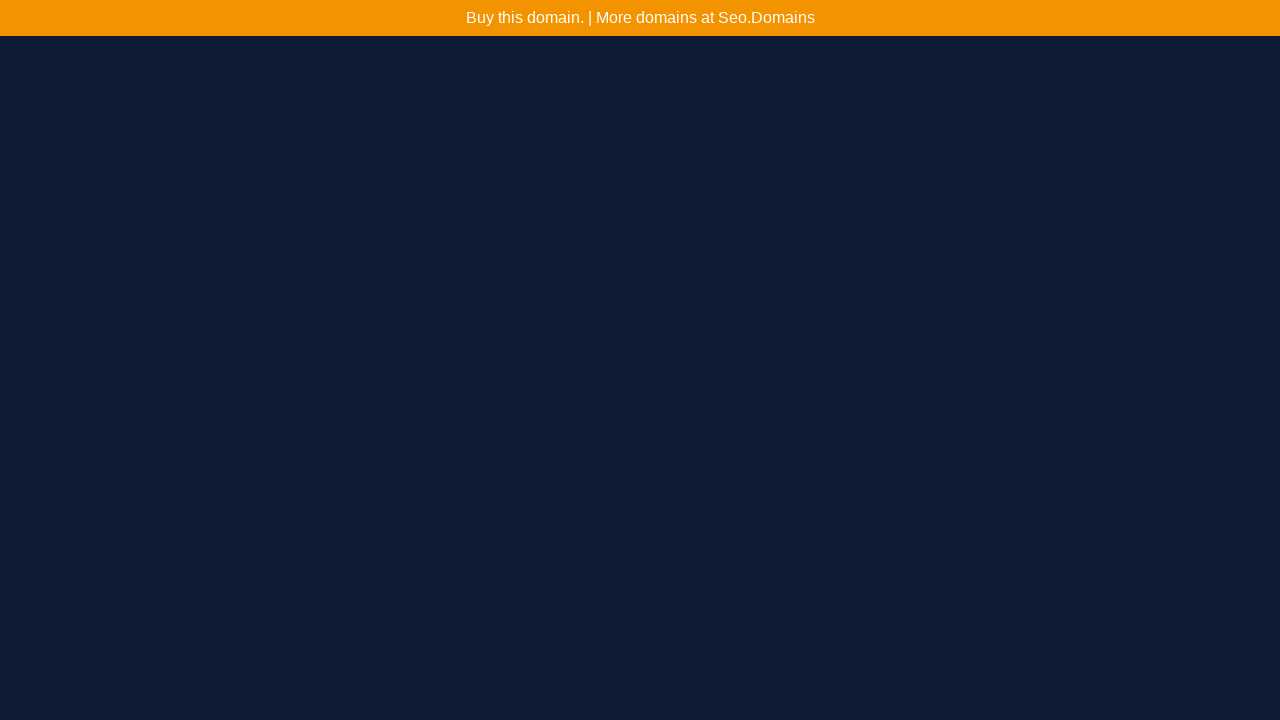

Navigated to http://www.careers24.com.ng/now-hiring/
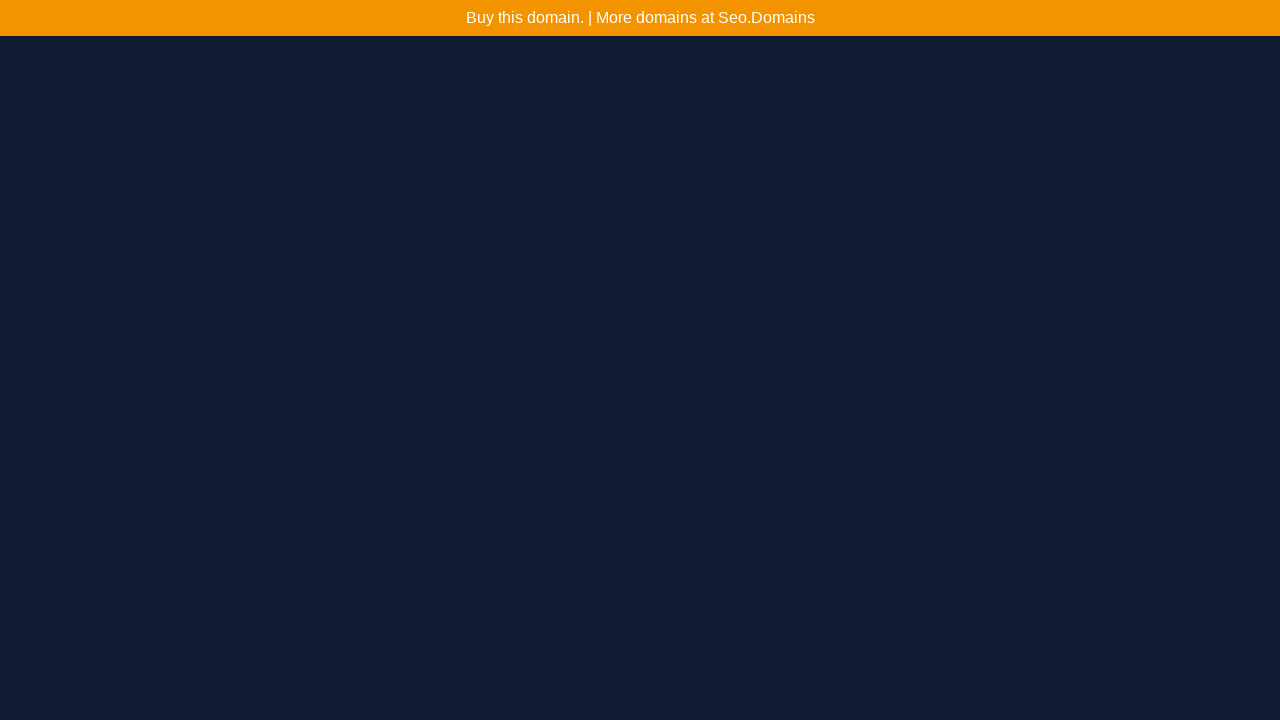

Page loaded successfully: http://www.careers24.com.ng/now-hiring/
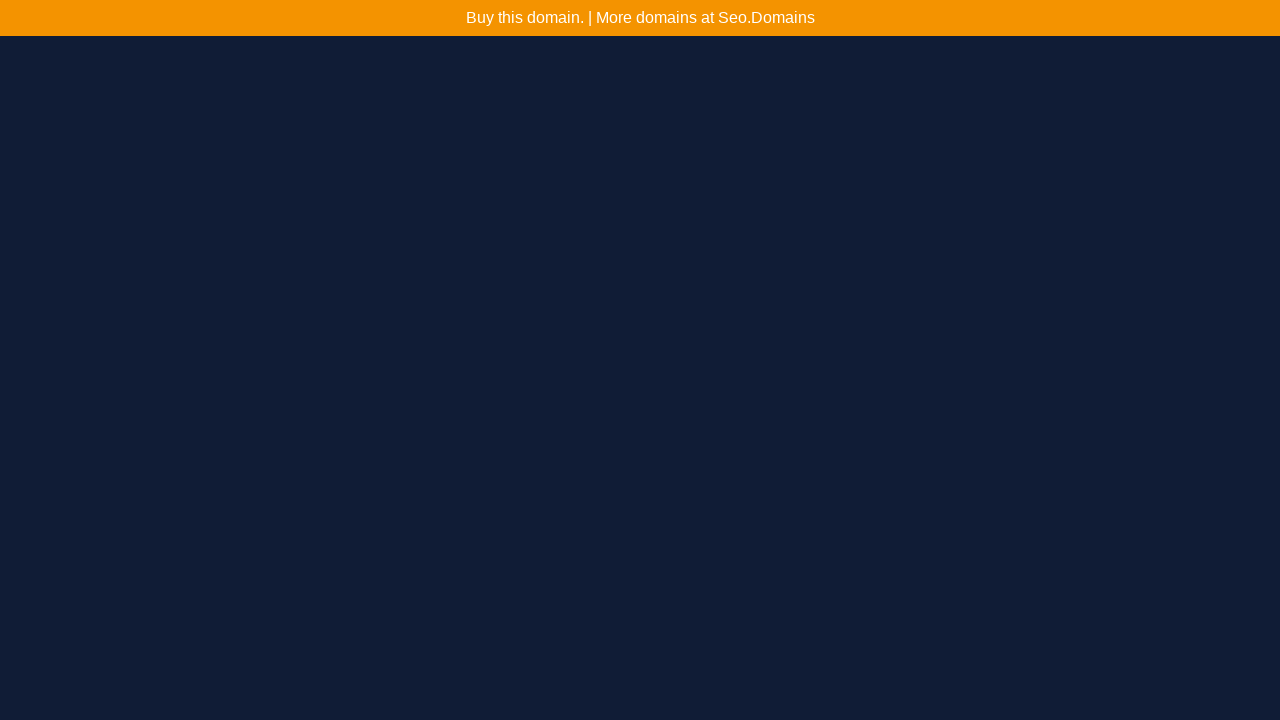

Navigated to http://www.careers24.com.ng/testimonials/
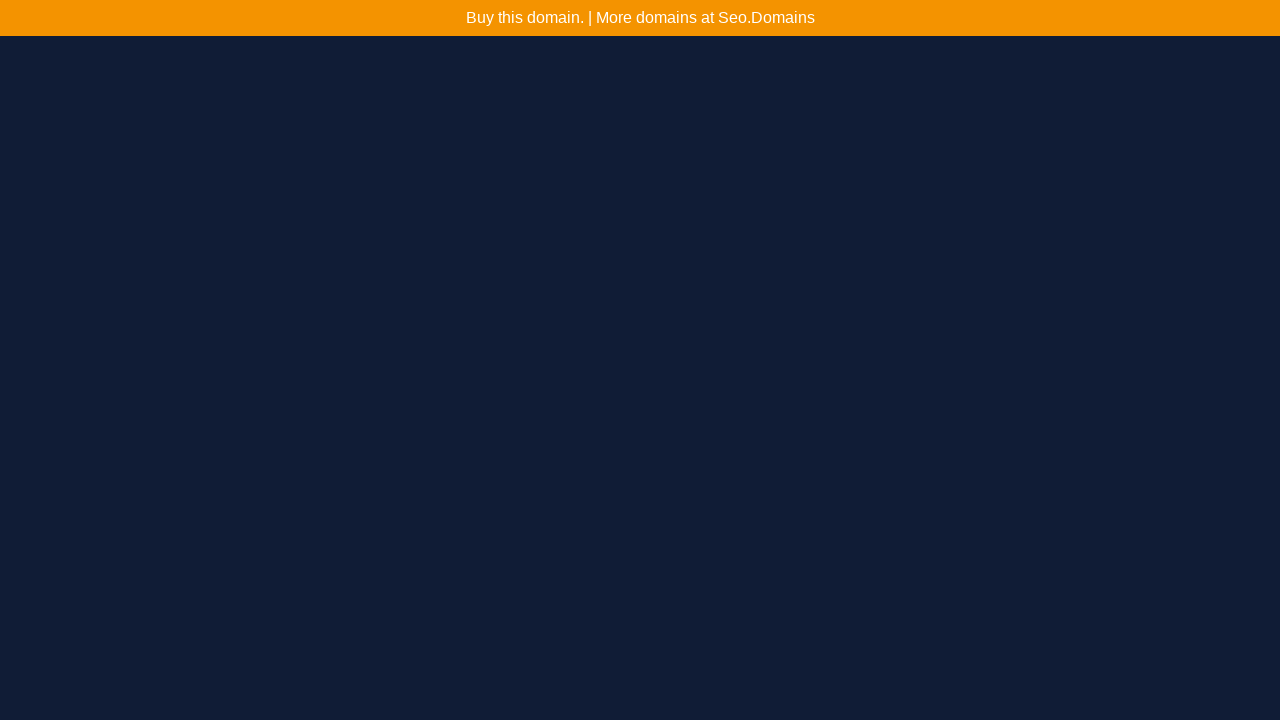

Page loaded successfully: http://www.careers24.com.ng/testimonials/
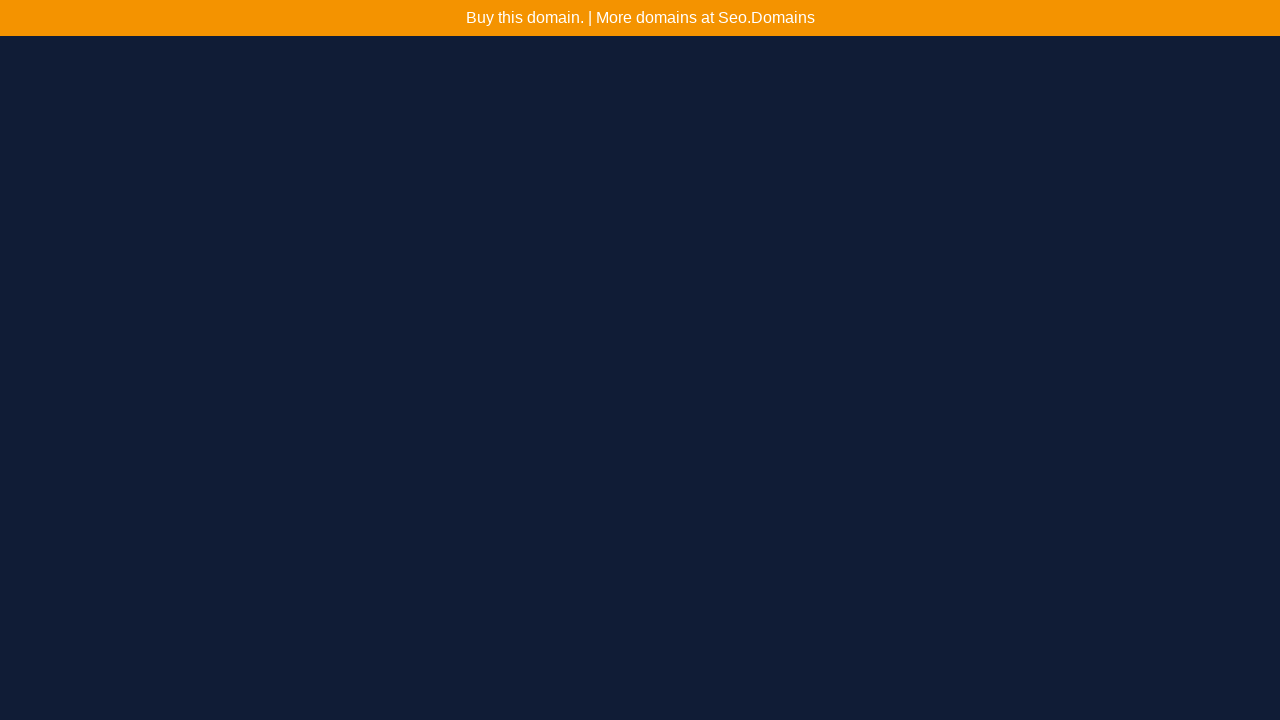

Navigated to http://www.careers24.com.ng/graduate/
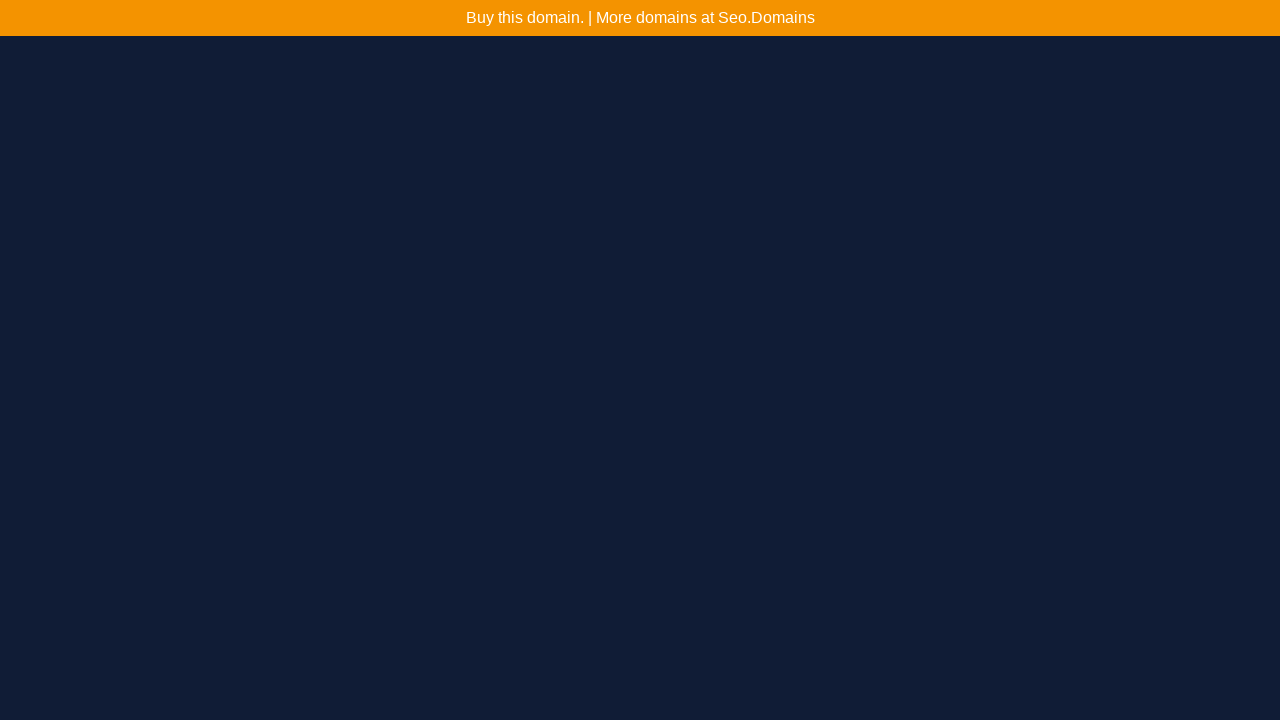

Page loaded successfully: http://www.careers24.com.ng/graduate/
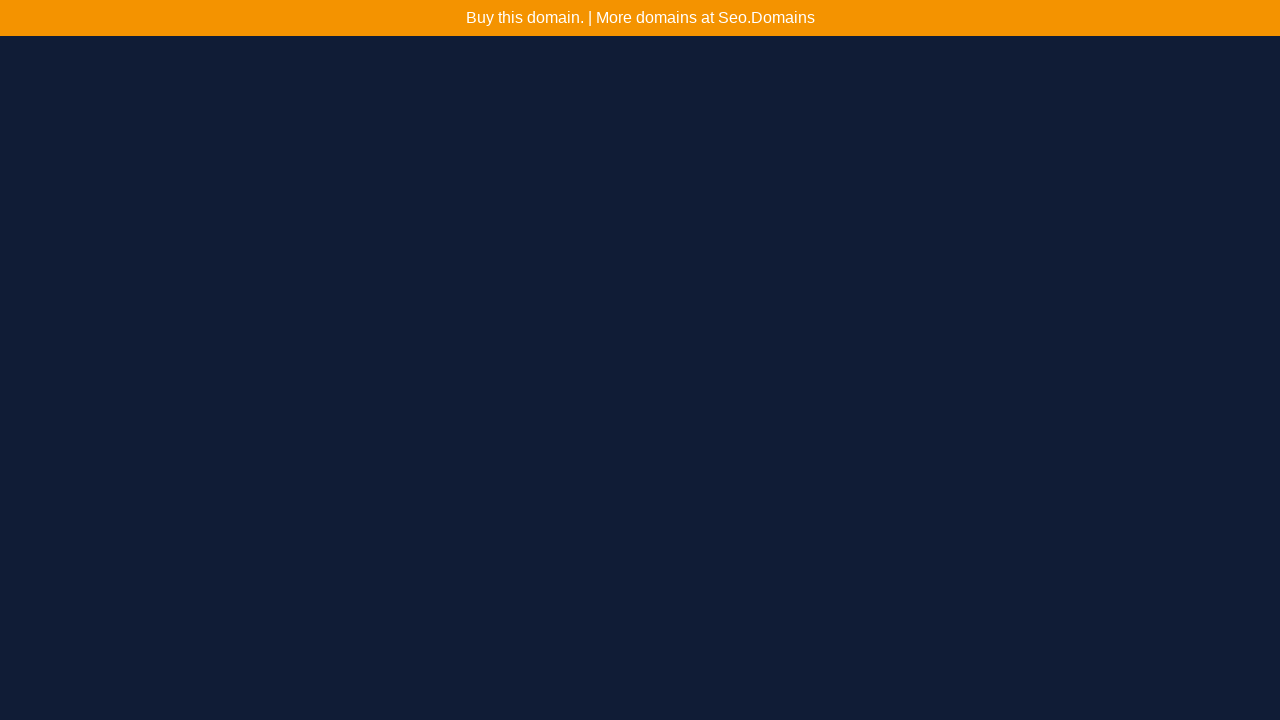

Navigated to http://www.careers24.com.ng/training/
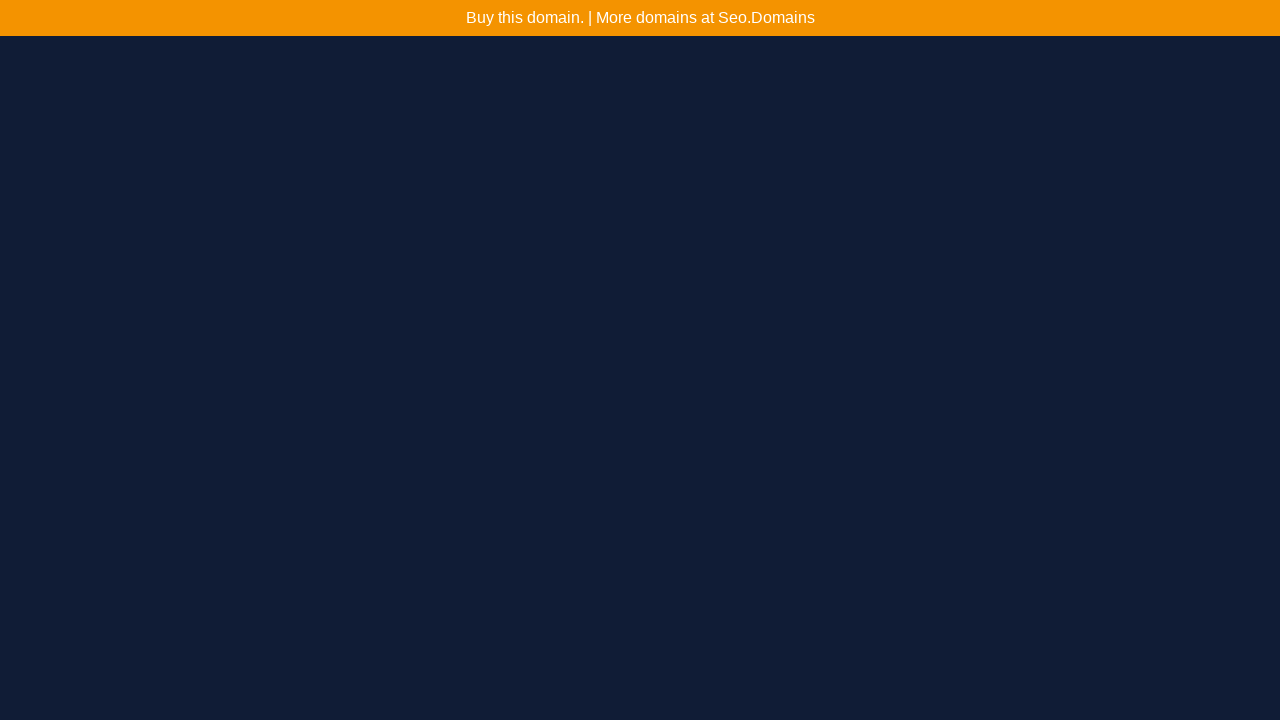

Page loaded successfully: http://www.careers24.com.ng/training/
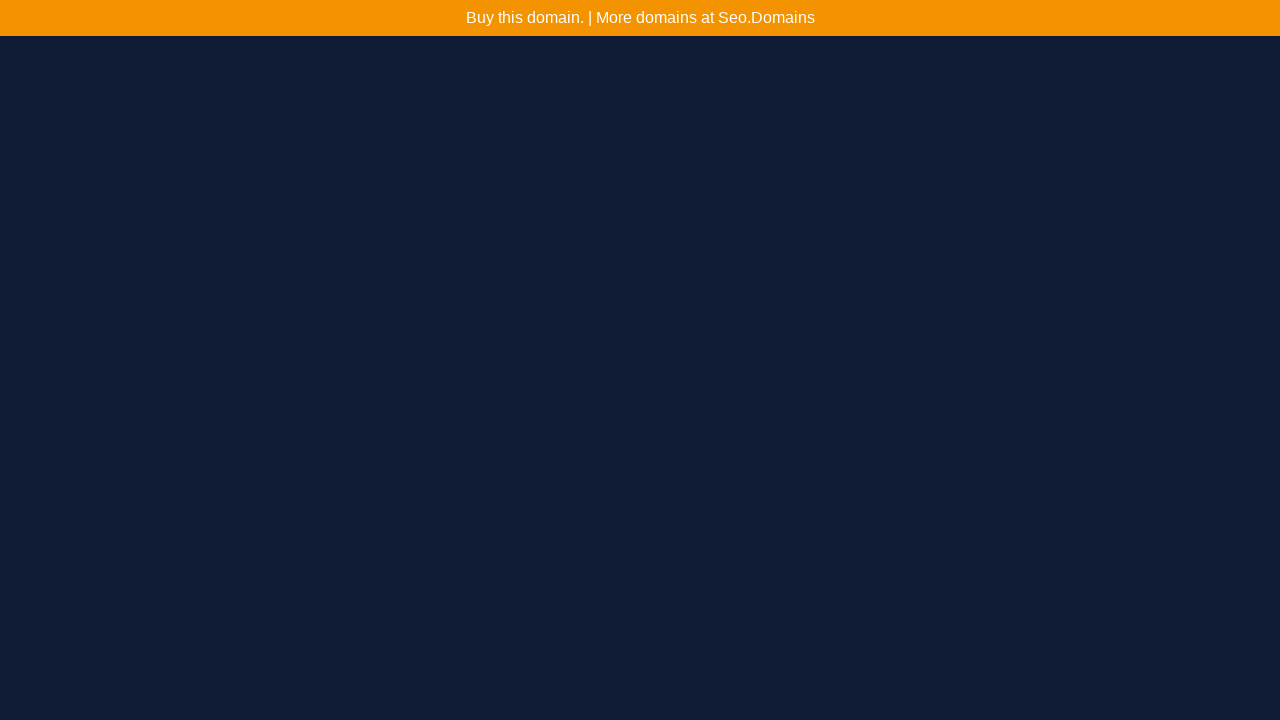

Navigated to http://www.careers24.com.ng/companies-hiring/
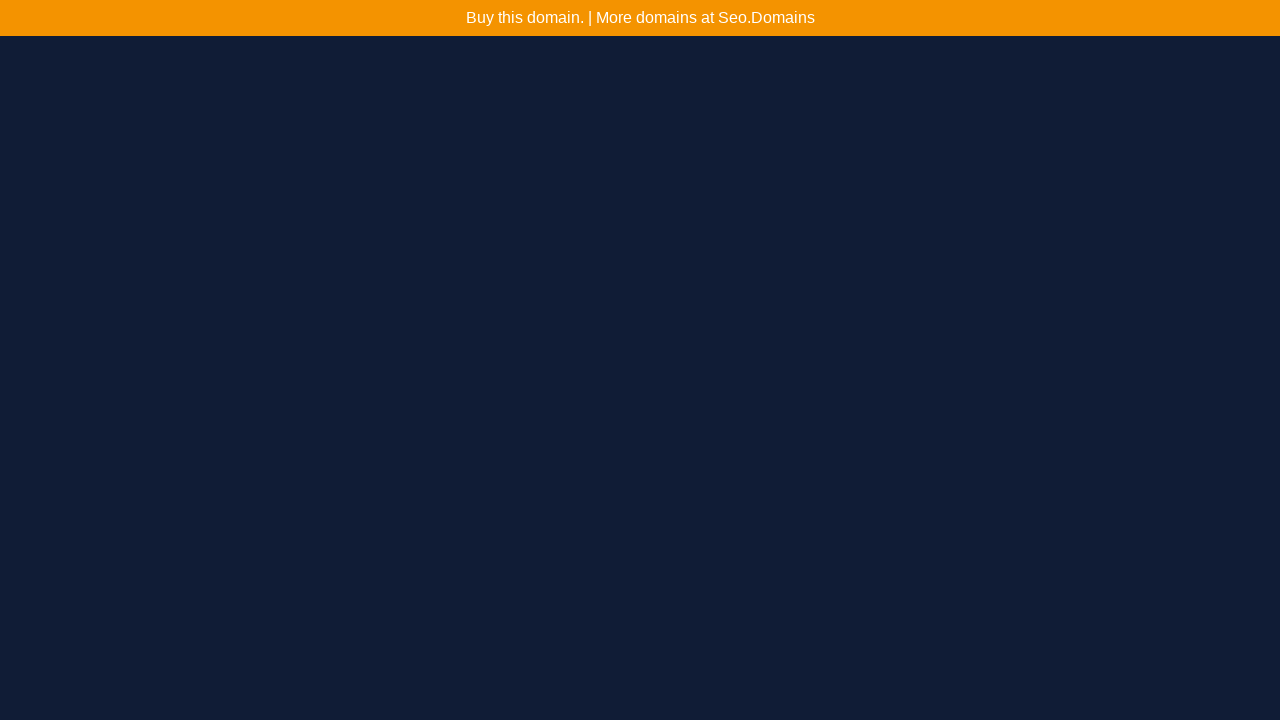

Page loaded successfully: http://www.careers24.com.ng/companies-hiring/
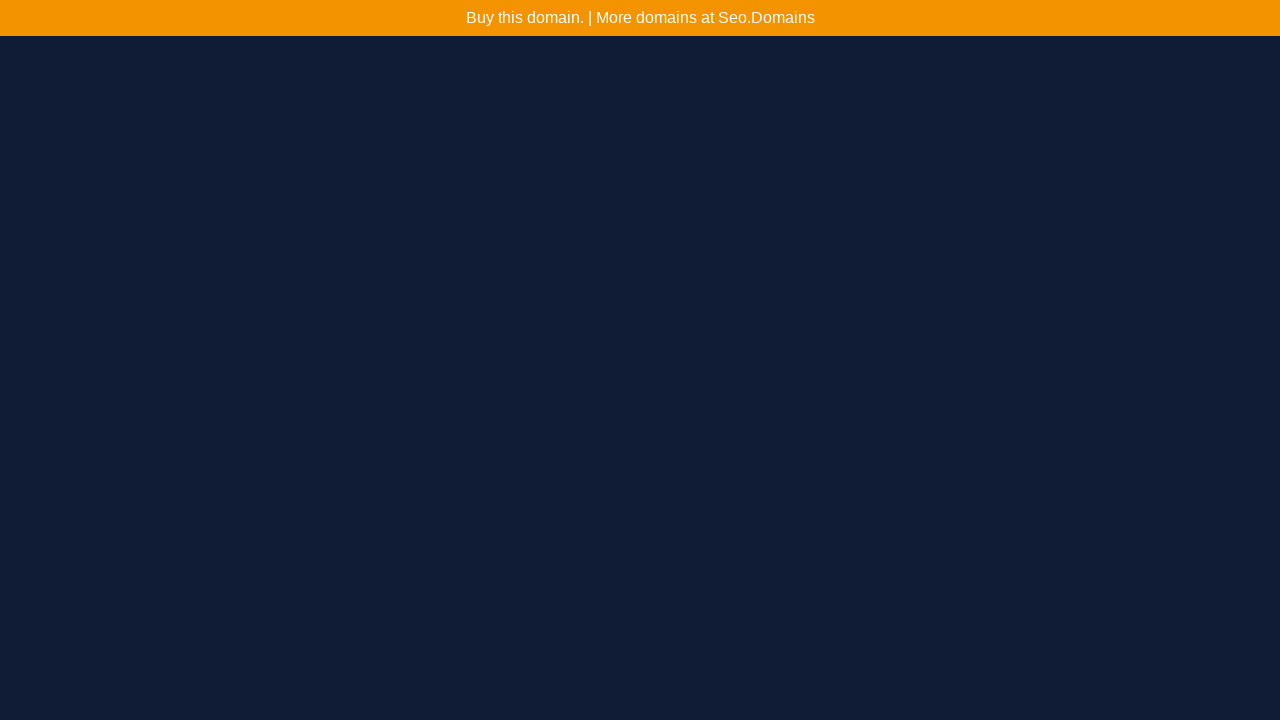

Navigated to http://www.careers24.com.ng/company-reviews/
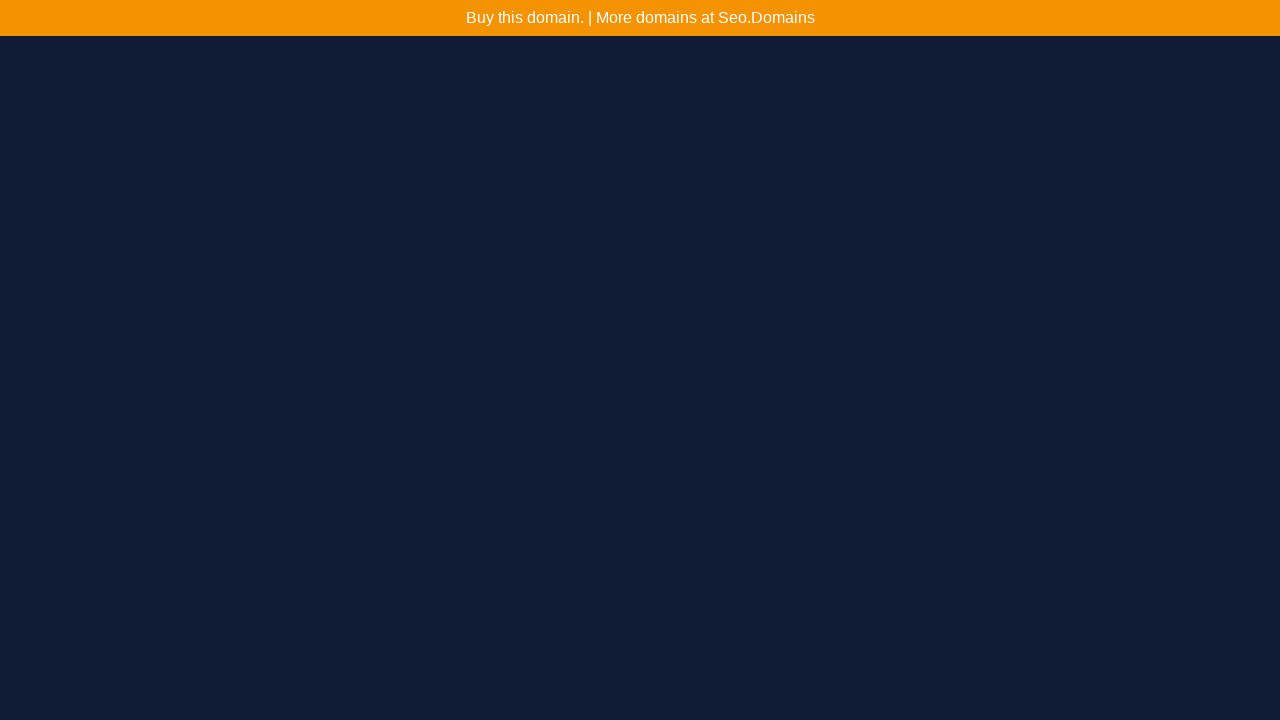

Page loaded successfully: http://www.careers24.com.ng/company-reviews/
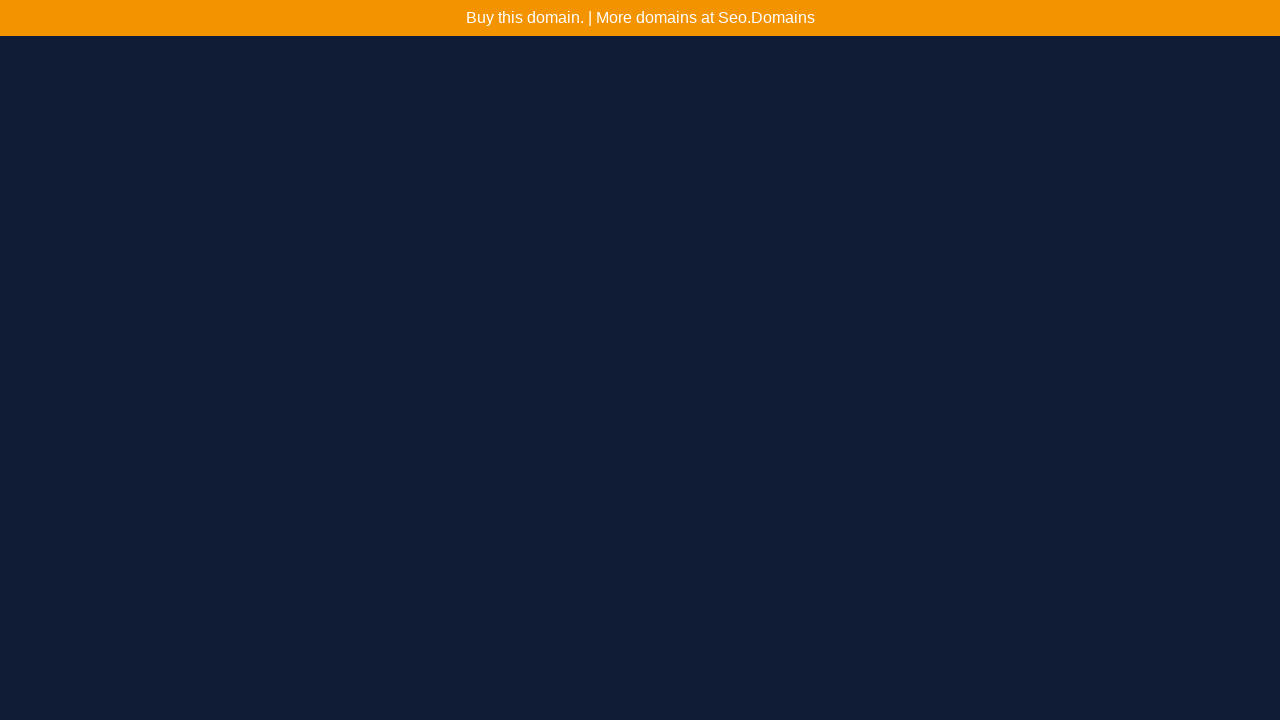

Navigated to http://www.careers24.com.ng/career-advice/
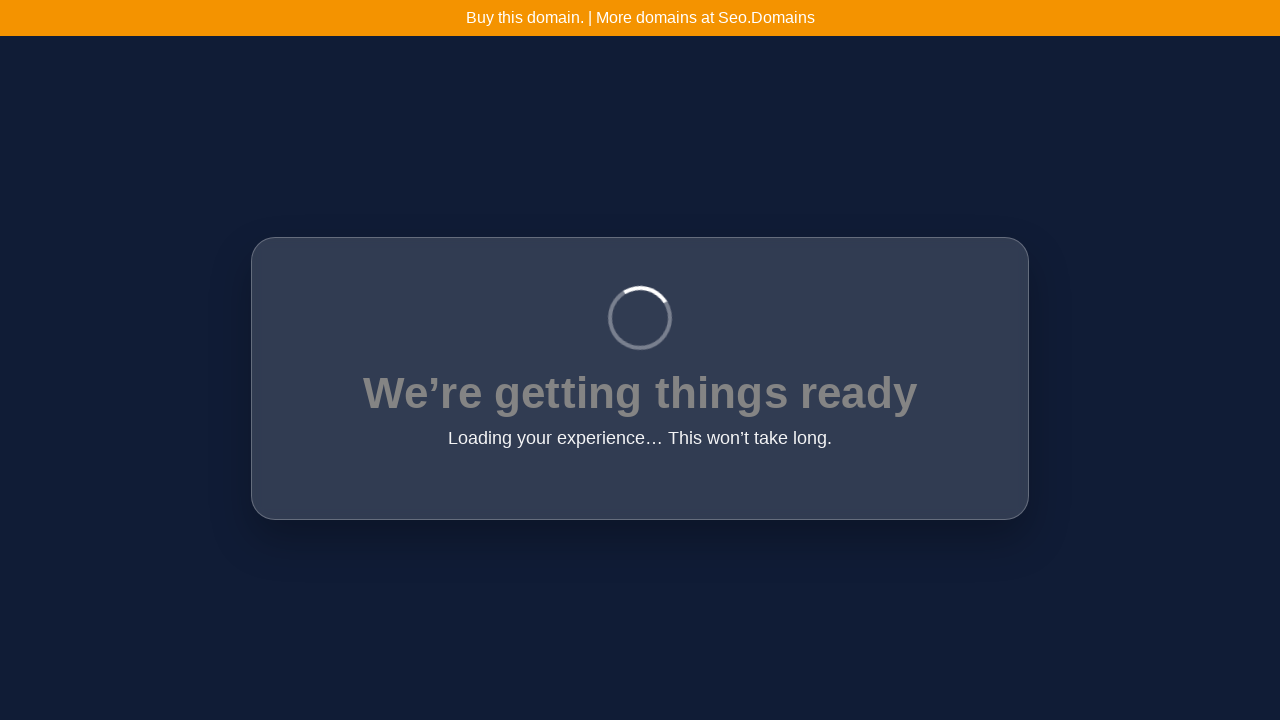

Page loaded successfully: http://www.careers24.com.ng/career-advice/
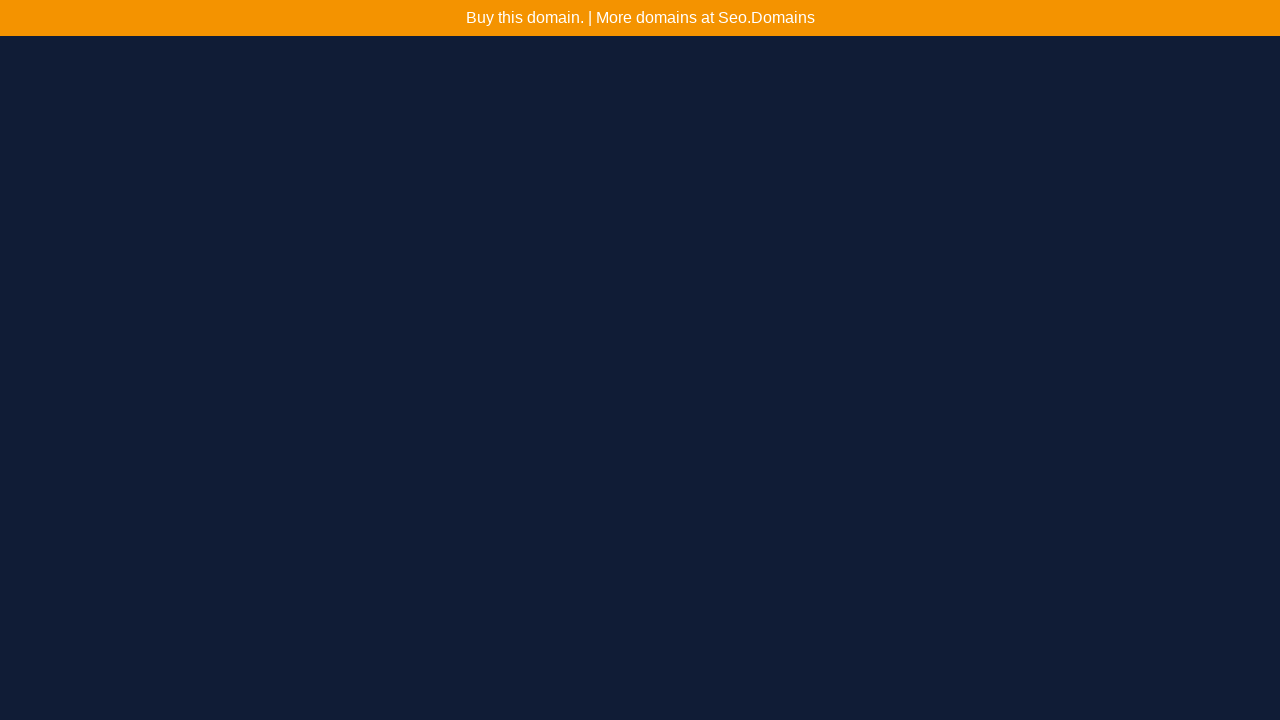

Navigated to http://www.careers24.com.ng/recruiters
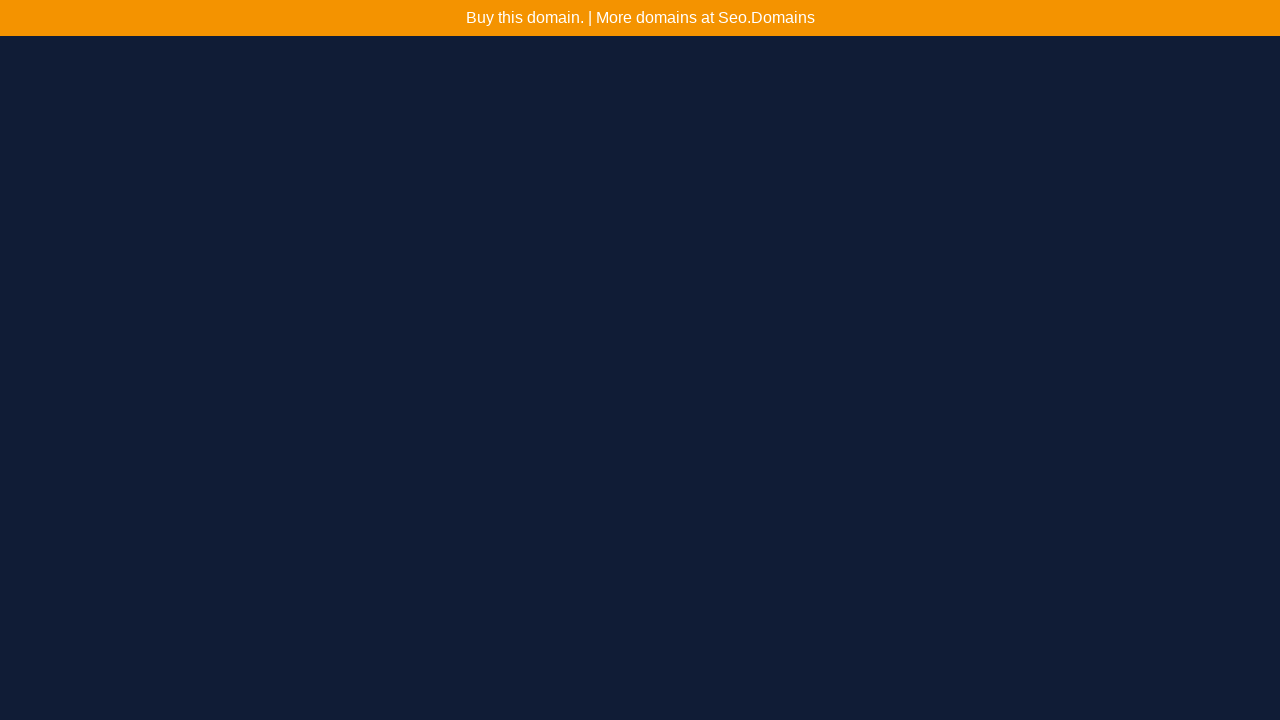

Page loaded successfully: http://www.careers24.com.ng/recruiters
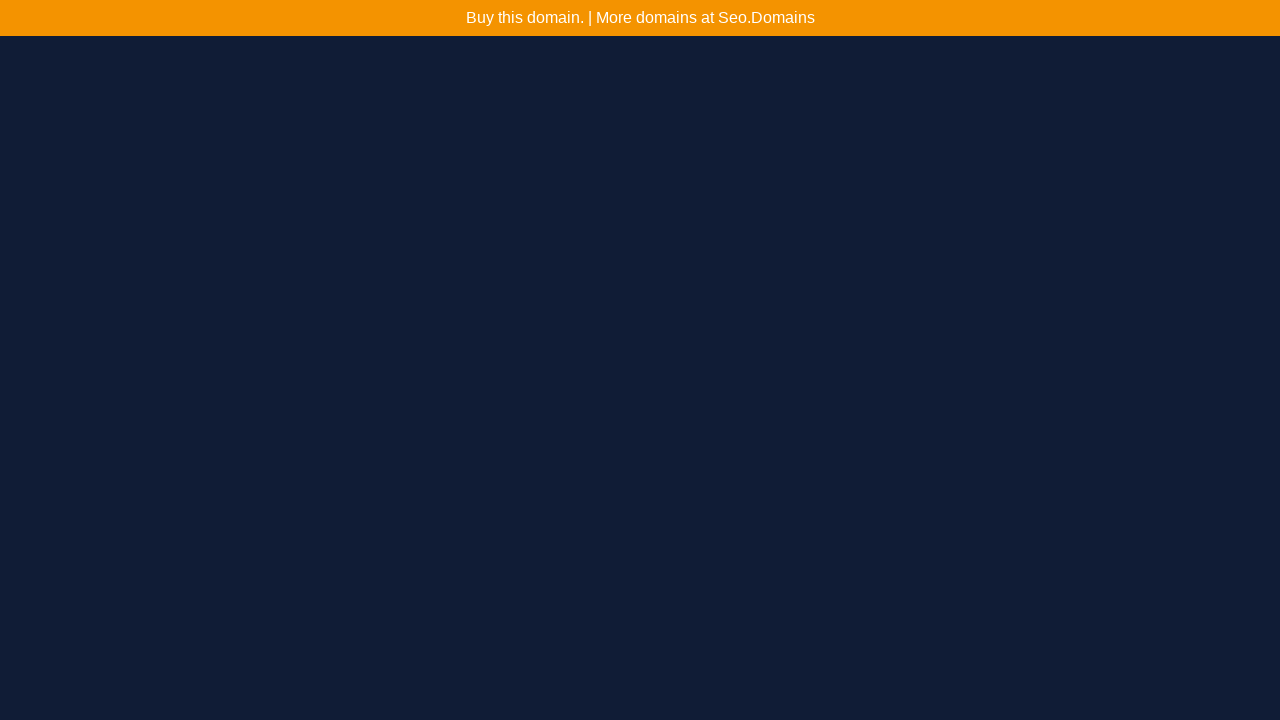

Navigated to http://www.careers24.com.ng/jobs/
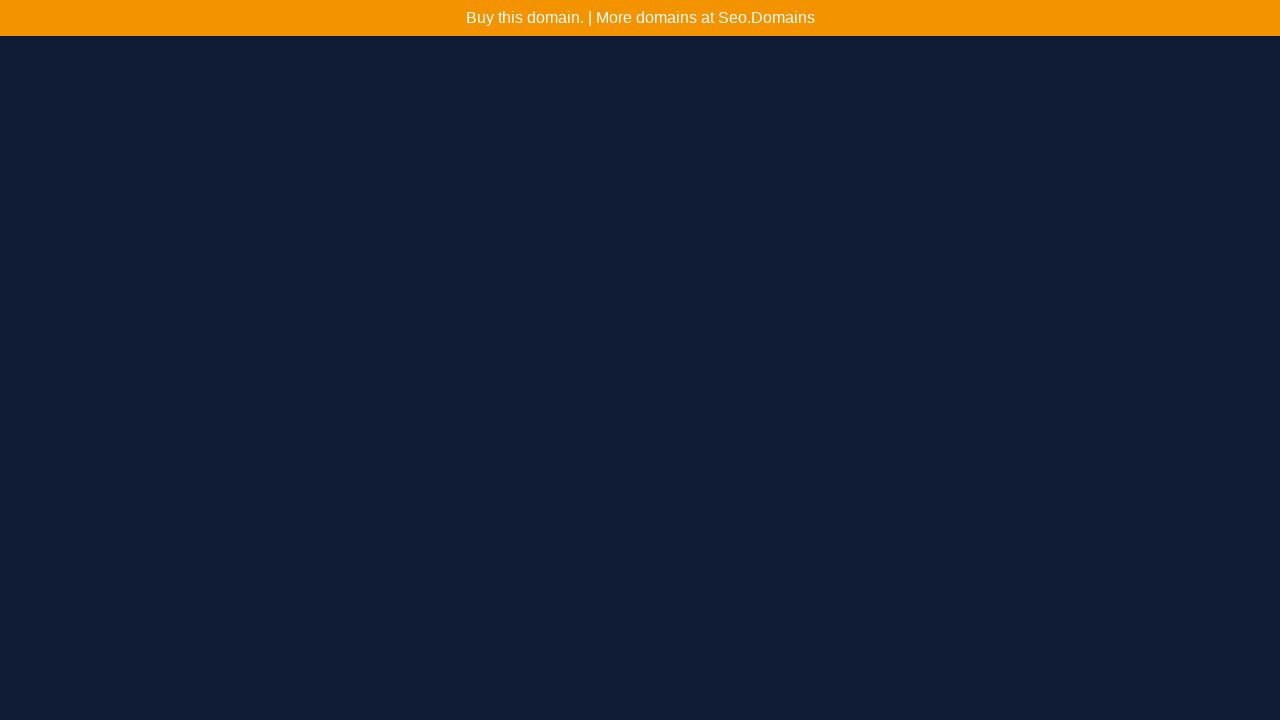

Page loaded successfully: http://www.careers24.com.ng/jobs/
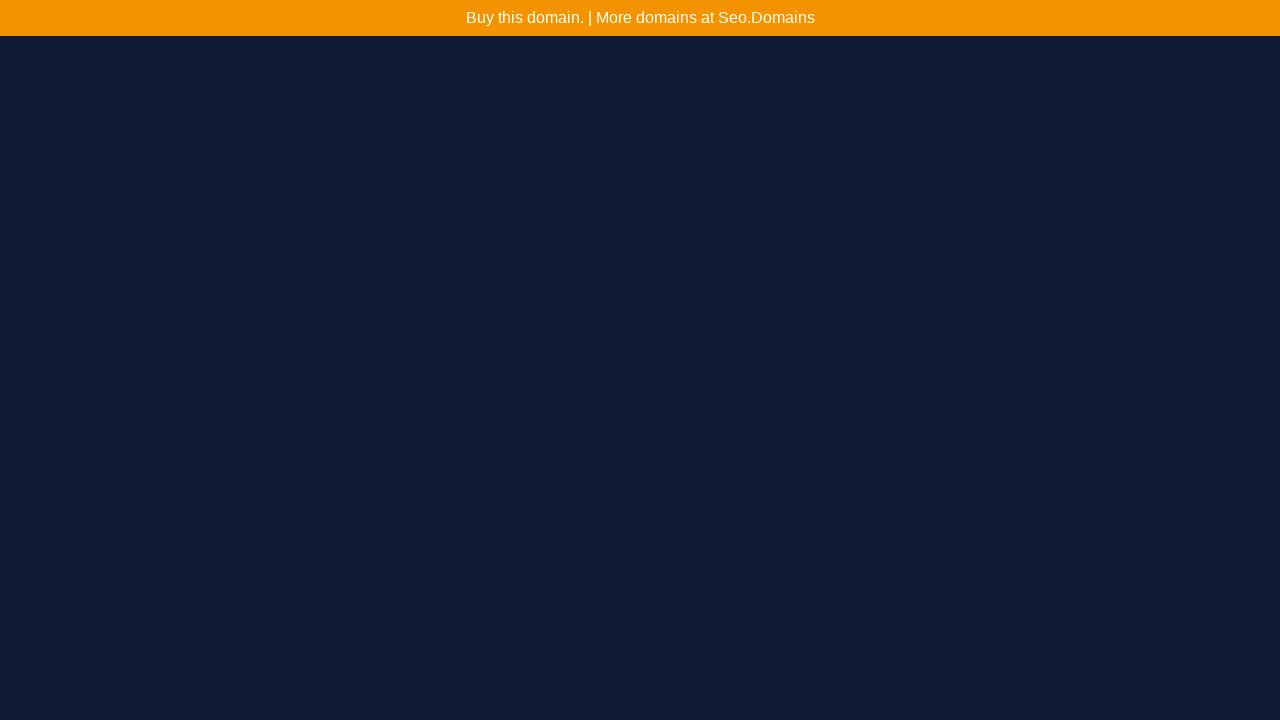

Navigated to http://www.careers24.com.ng/engineering-and-construction
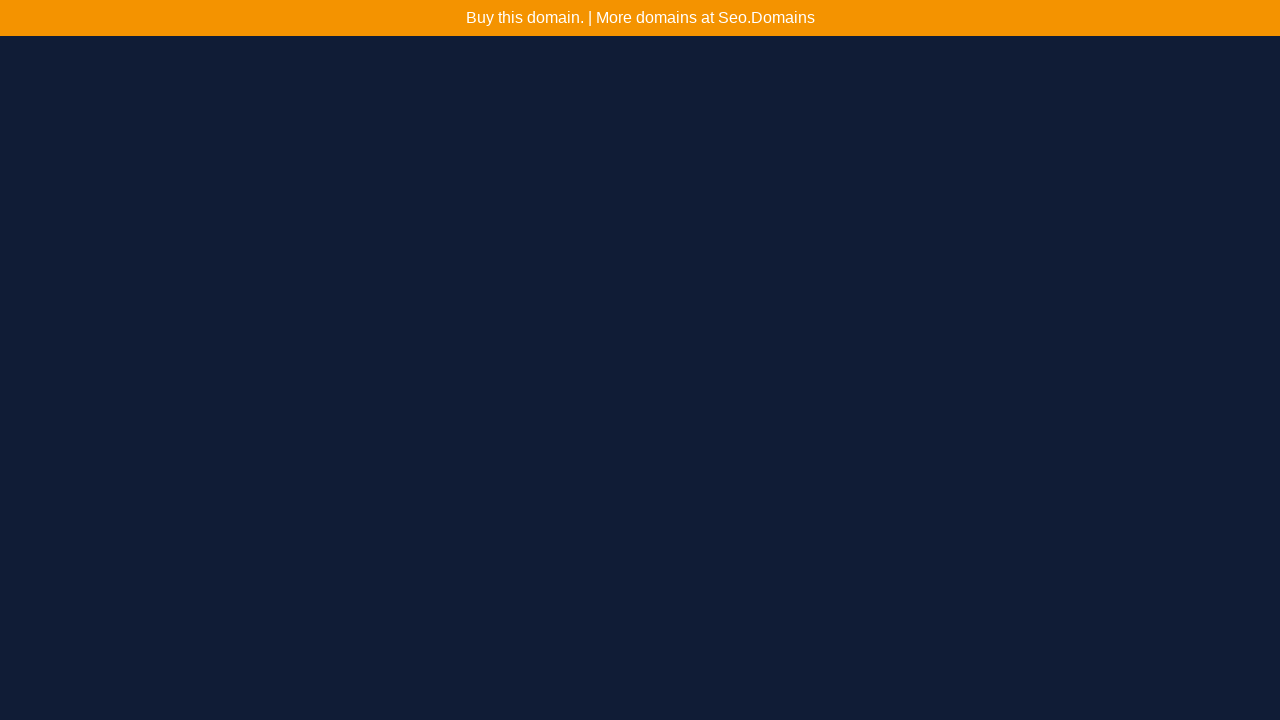

Page loaded successfully: http://www.careers24.com.ng/engineering-and-construction
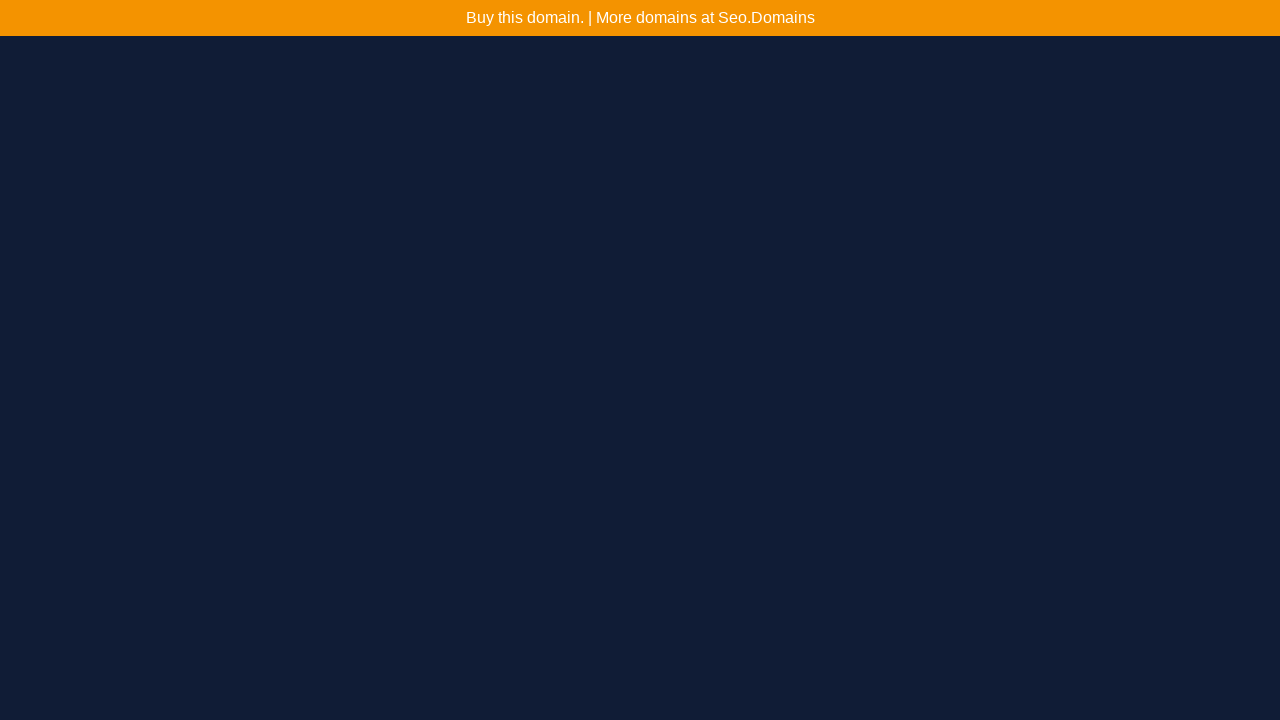

Navigated to http://www.careers24.com.ng/finance
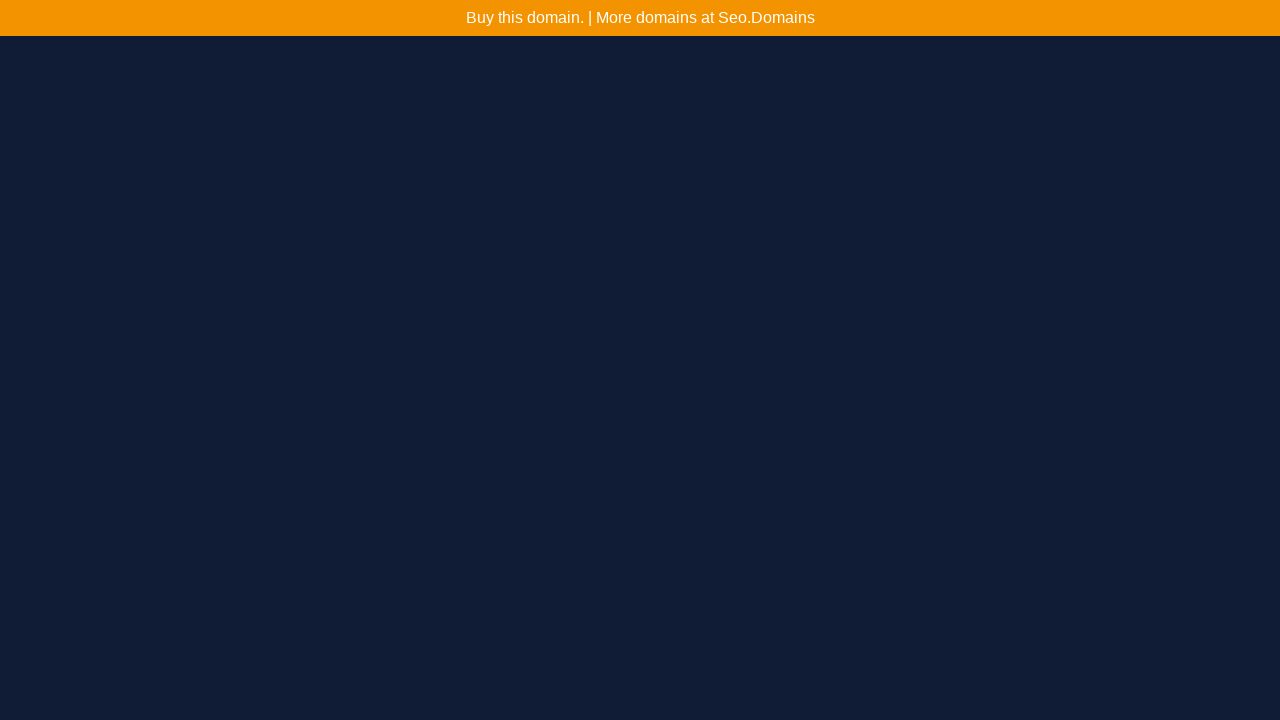

Page loaded successfully: http://www.careers24.com.ng/finance
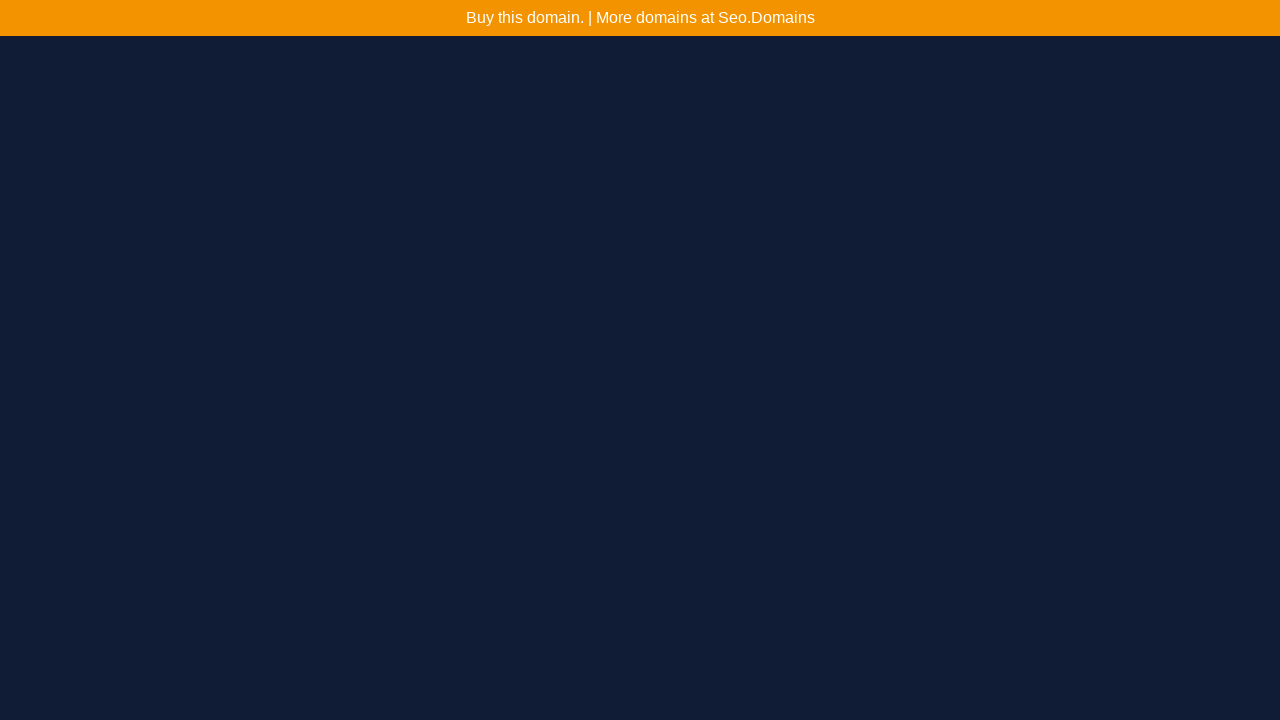

Navigated to http://www.careers24.com.ng/marketing
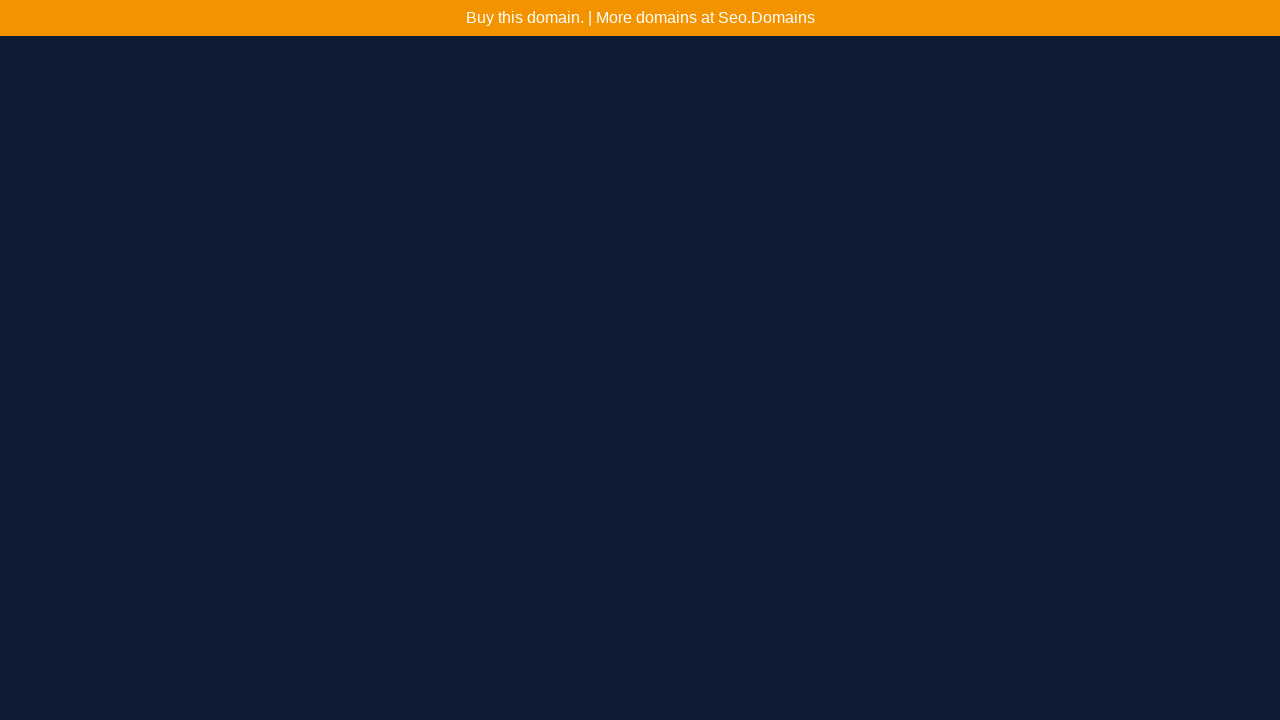

Page loaded successfully: http://www.careers24.com.ng/marketing
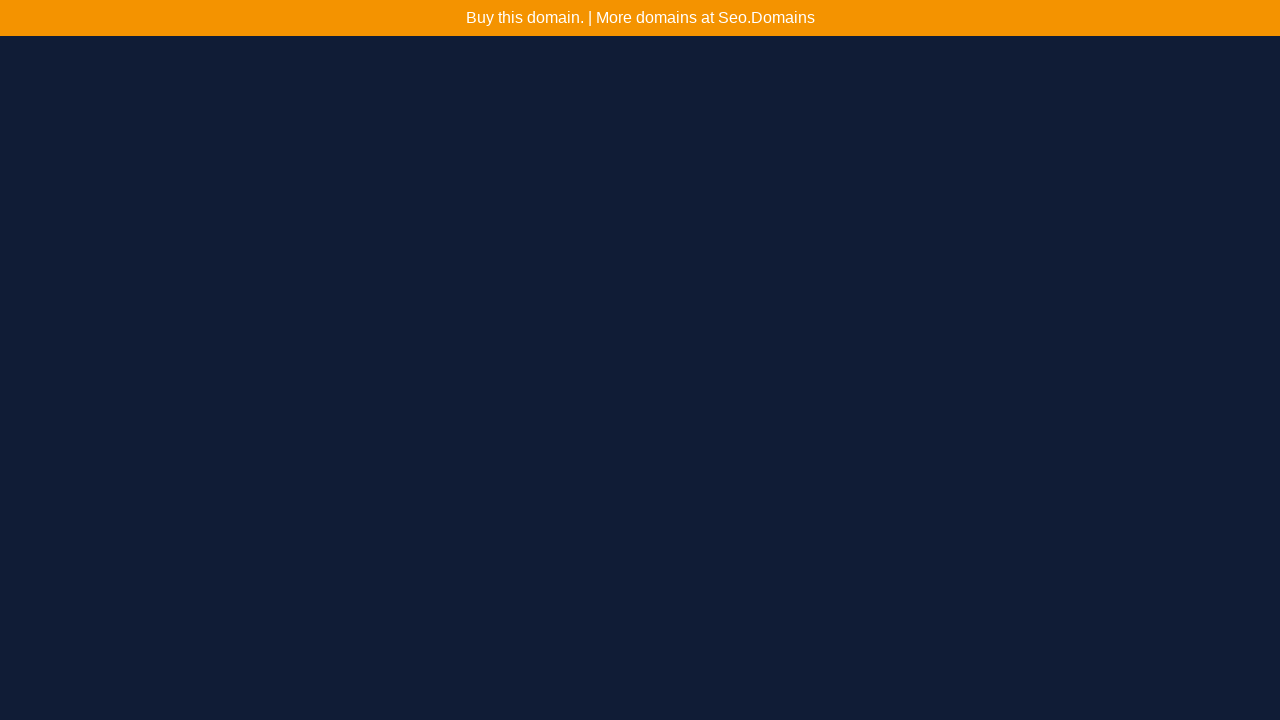

Navigated to http://www.careers24.com.ng/office
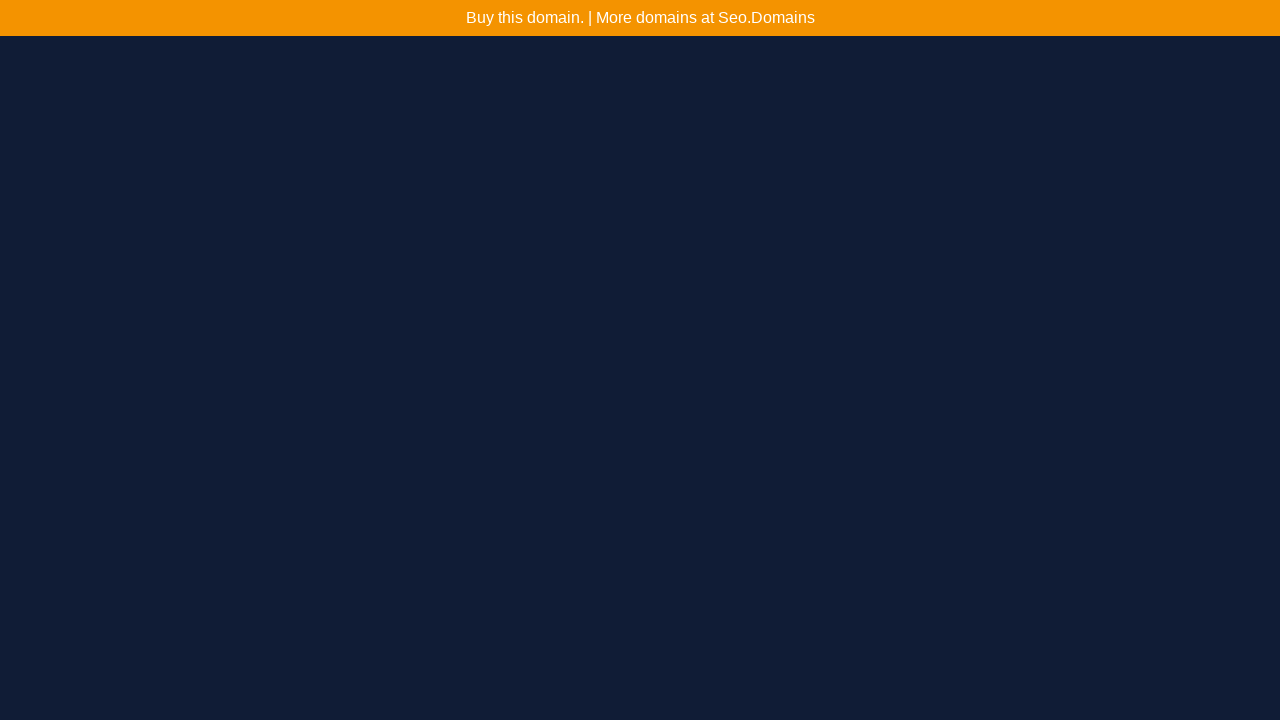

Page loaded successfully: http://www.careers24.com.ng/office
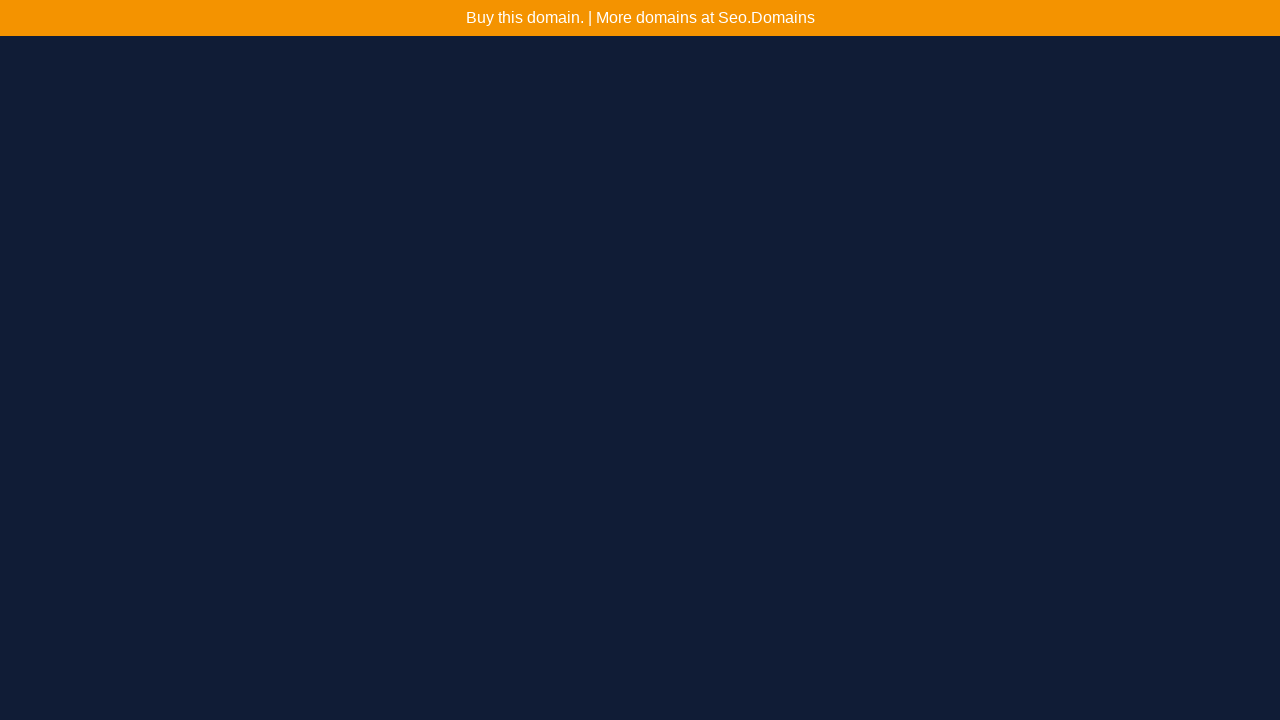

Navigated to http://www.careers24.com.ng/tech
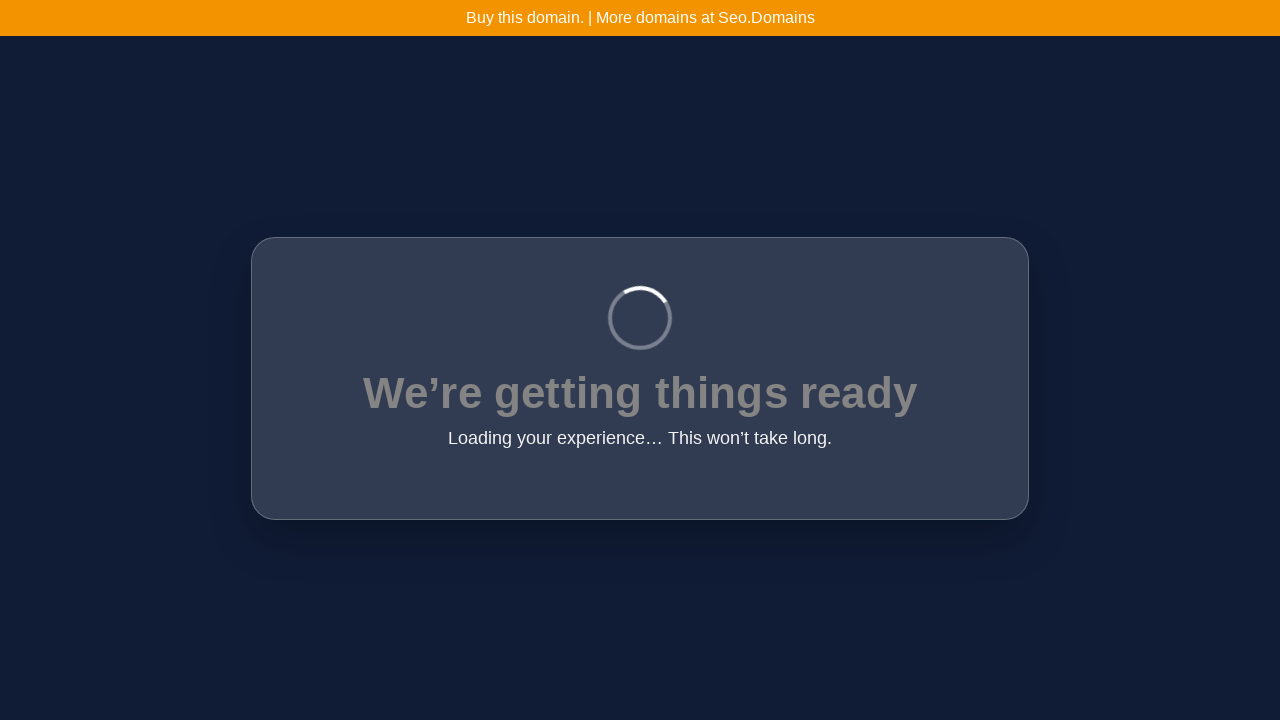

Page loaded successfully: http://www.careers24.com.ng/tech
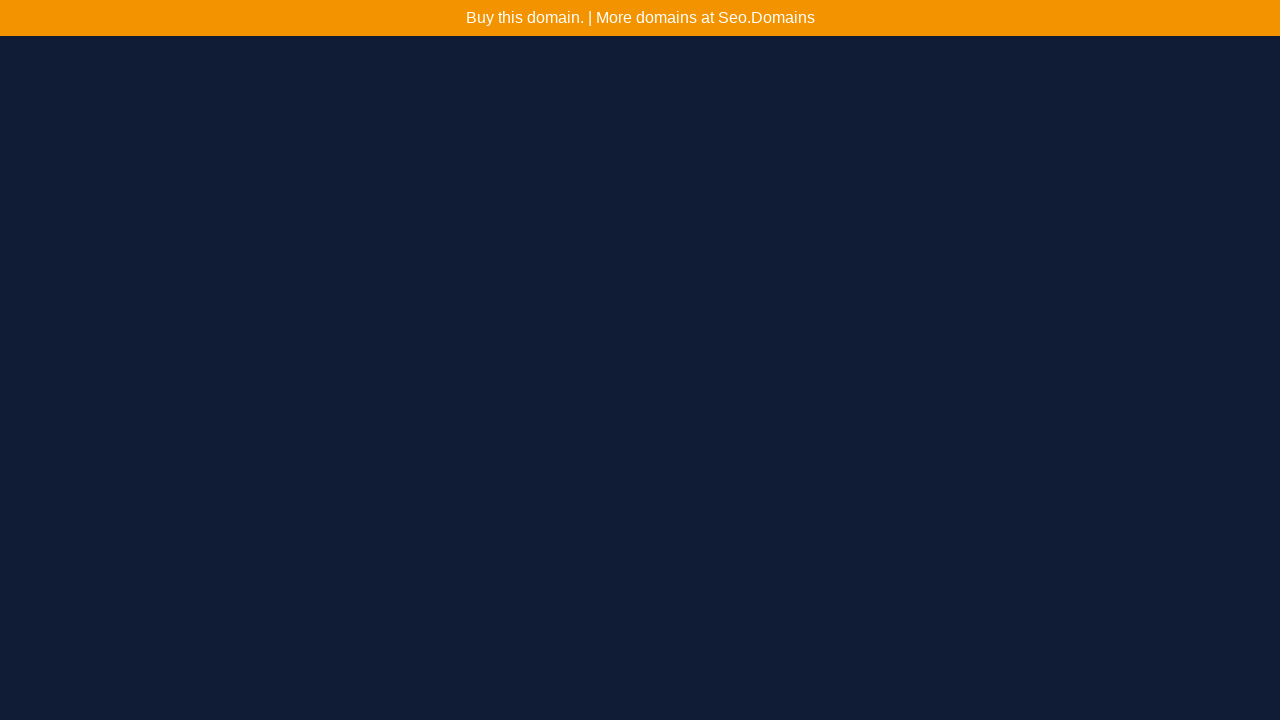

Navigated to http://www.careers24.com.ng/jobs/shortlist/
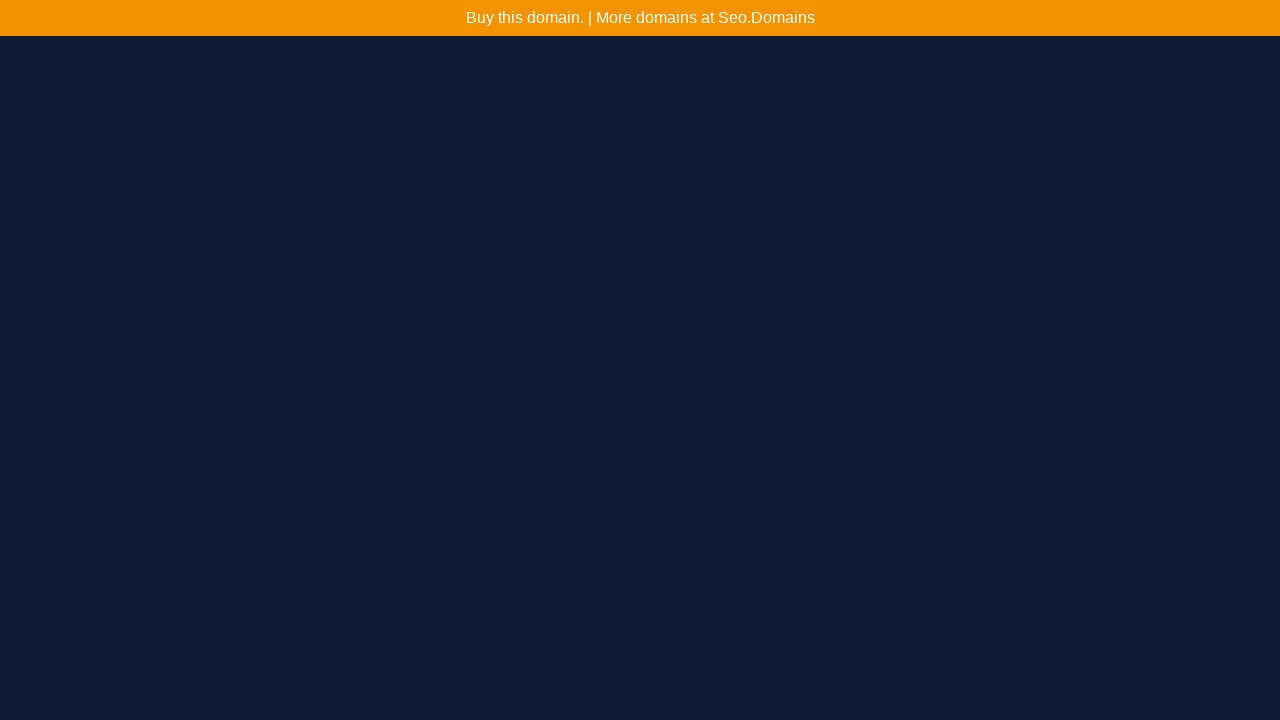

Page loaded successfully: http://www.careers24.com.ng/jobs/shortlist/
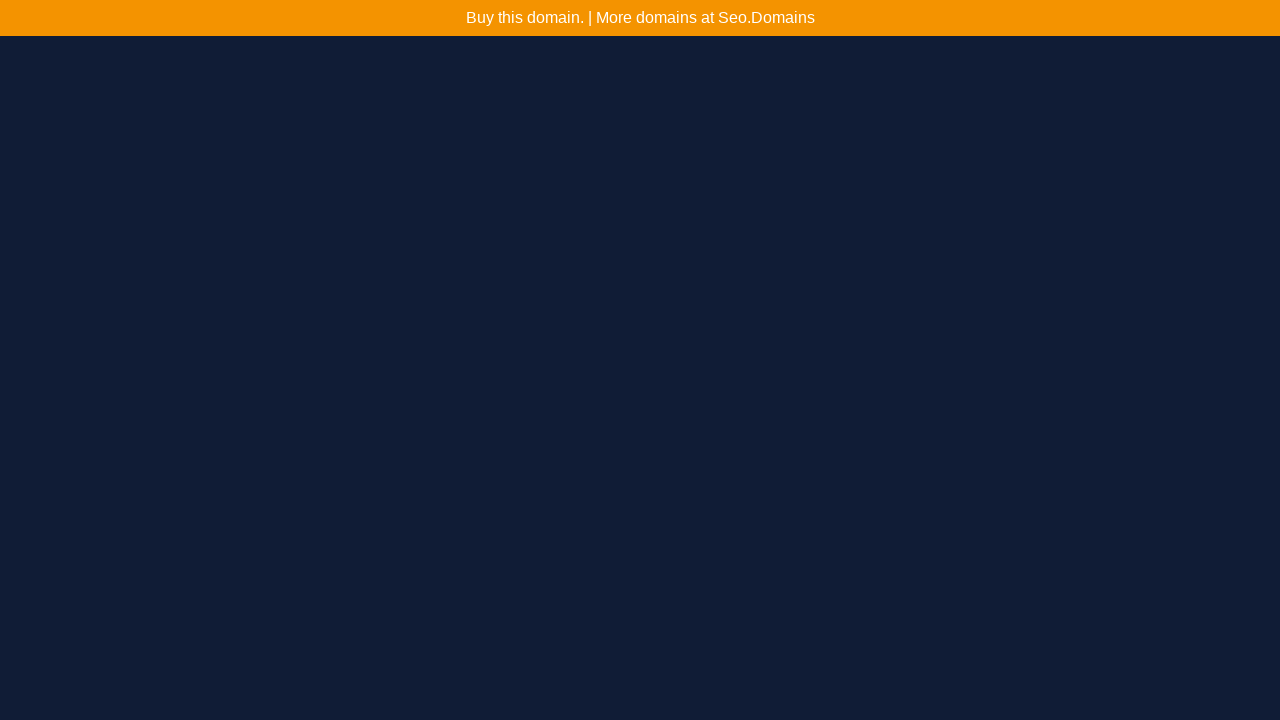

Navigated to http://www.careers24.com.ng/terms/
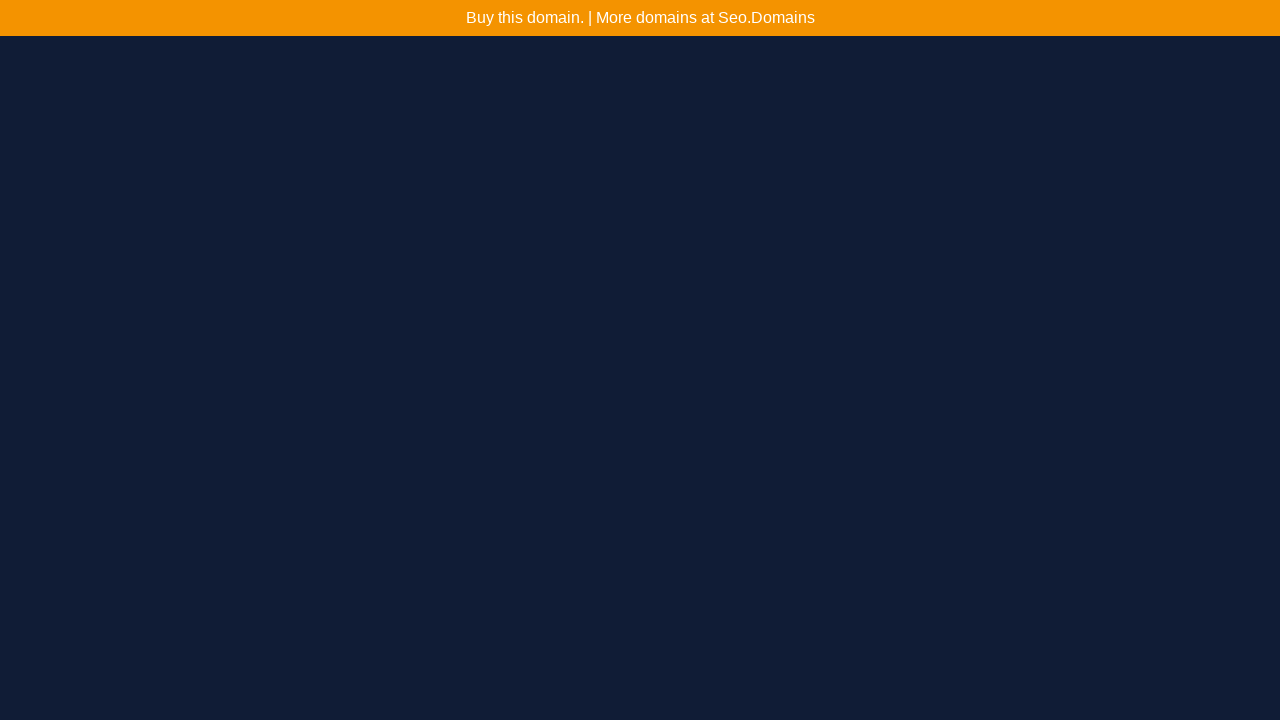

Page loaded successfully: http://www.careers24.com.ng/terms/
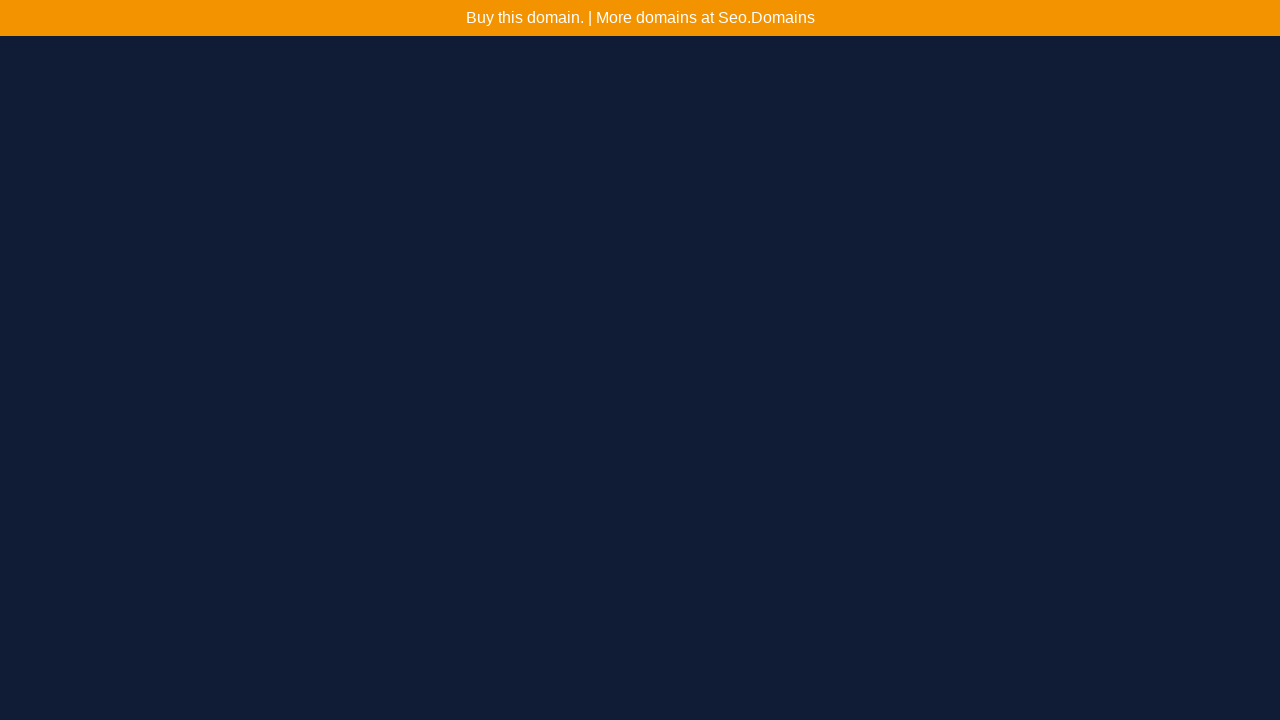

Navigated to http://www.careers24.com.ng/graduate-subscribe/
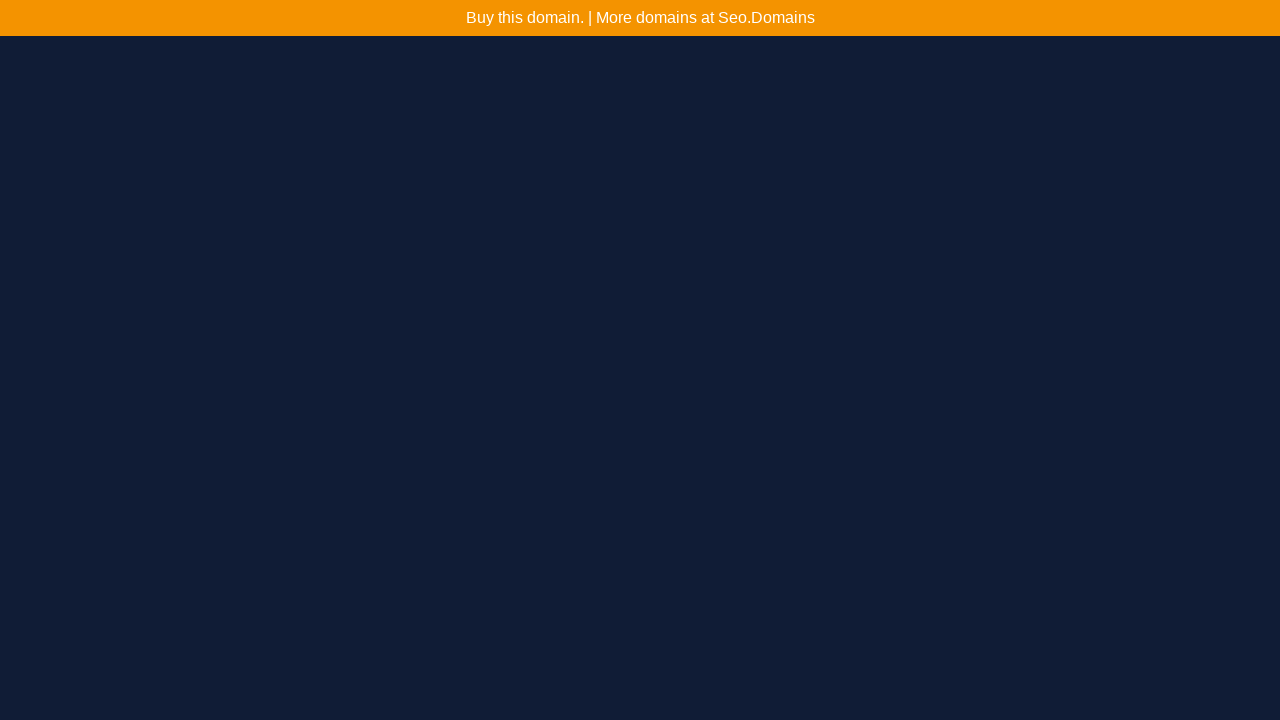

Page loaded successfully: http://www.careers24.com.ng/graduate-subscribe/
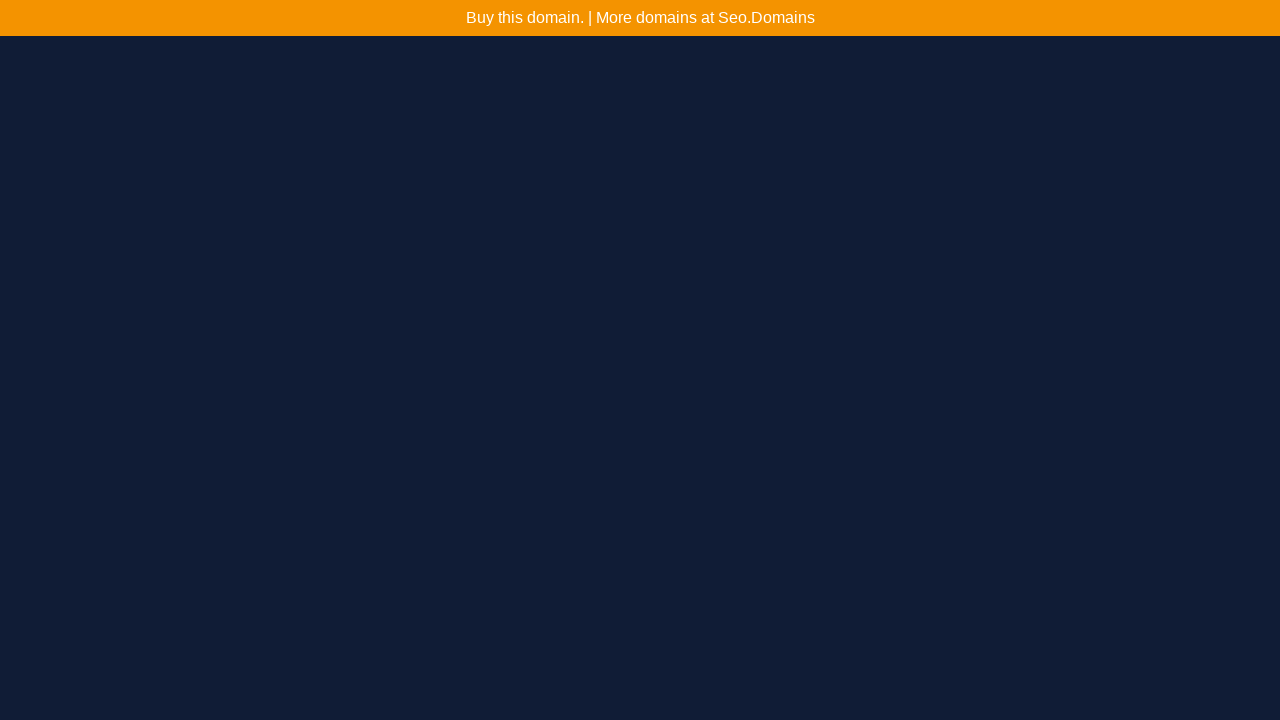

Navigated to http://www.careers24.com.ng/graduate/what-can-I-do-with-my-skills
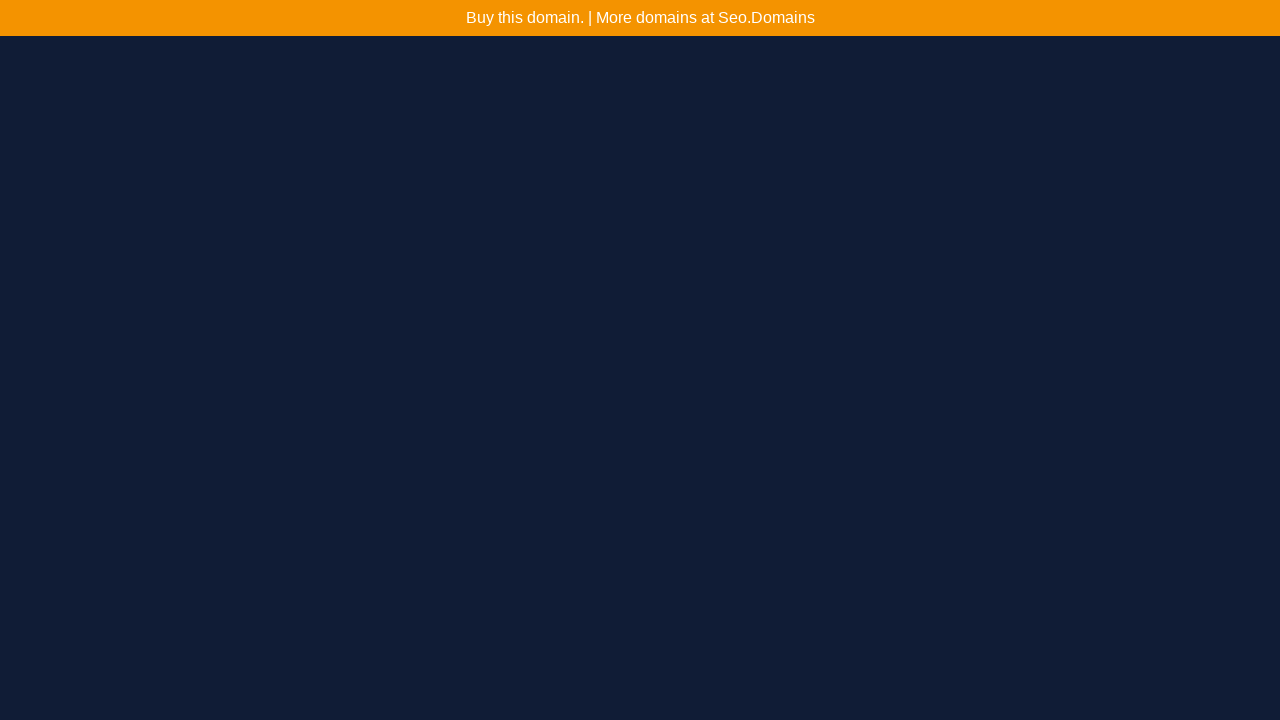

Page loaded successfully: http://www.careers24.com.ng/graduate/what-can-I-do-with-my-skills
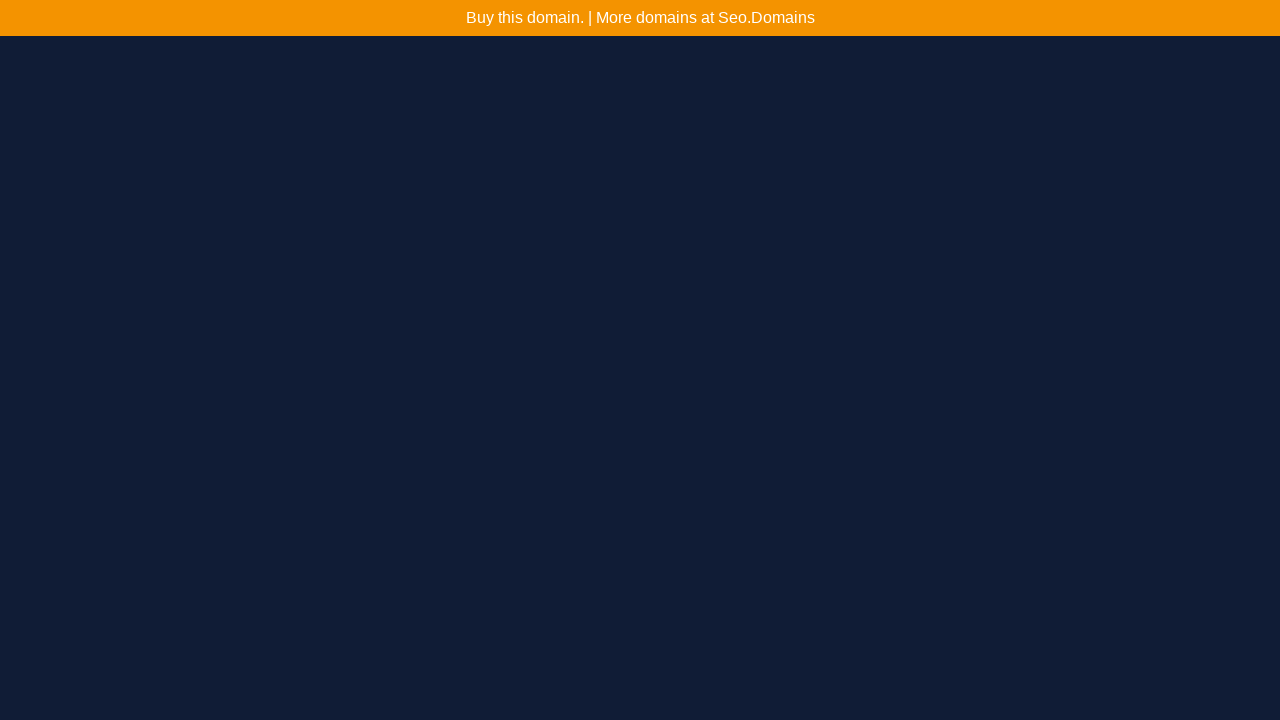

Navigated to http://www.careers24.com.ng/graduate/is-my-cv-good-enough
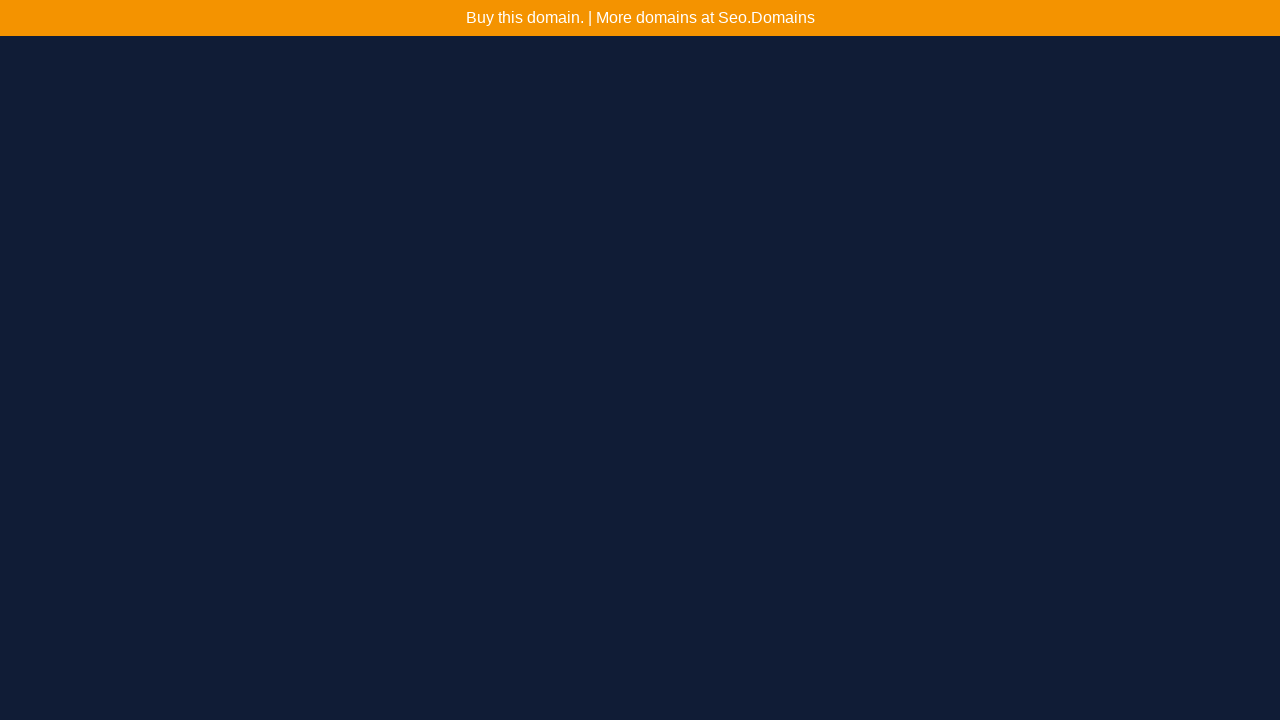

Page loaded successfully: http://www.careers24.com.ng/graduate/is-my-cv-good-enough
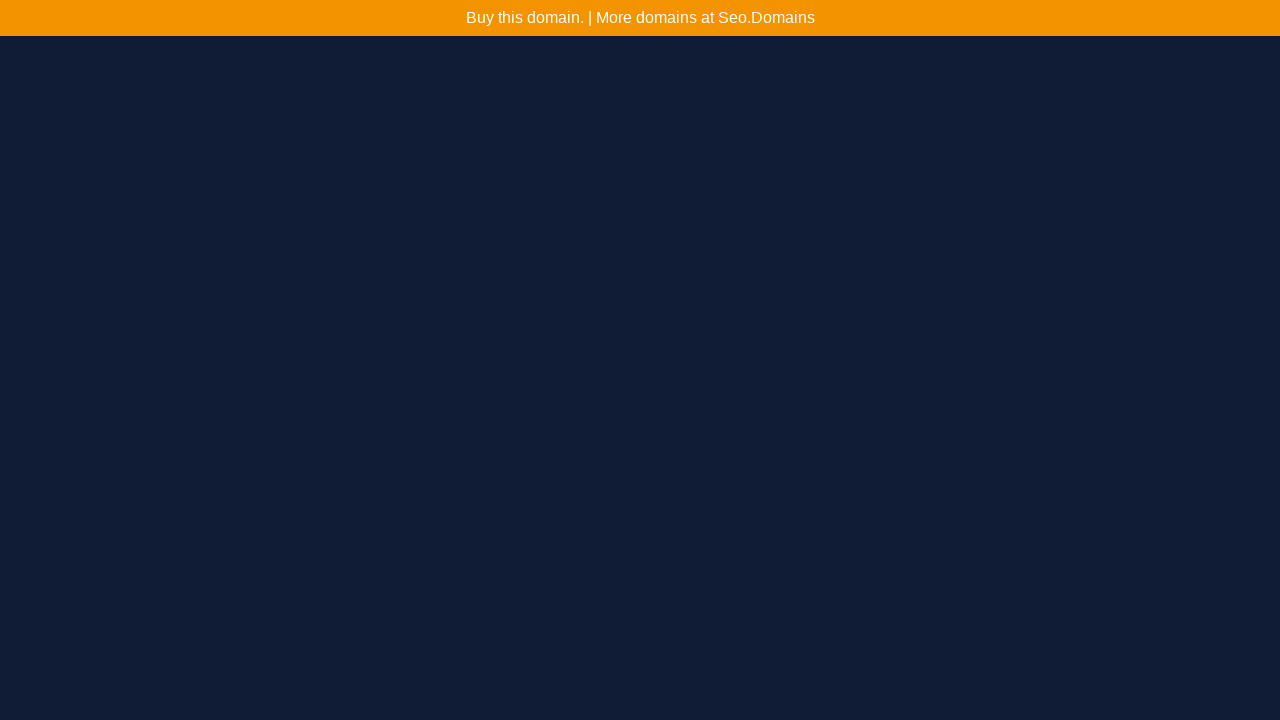

Navigated to http://www.careers24.com.ng/graduate/How-to-ace-my-interview
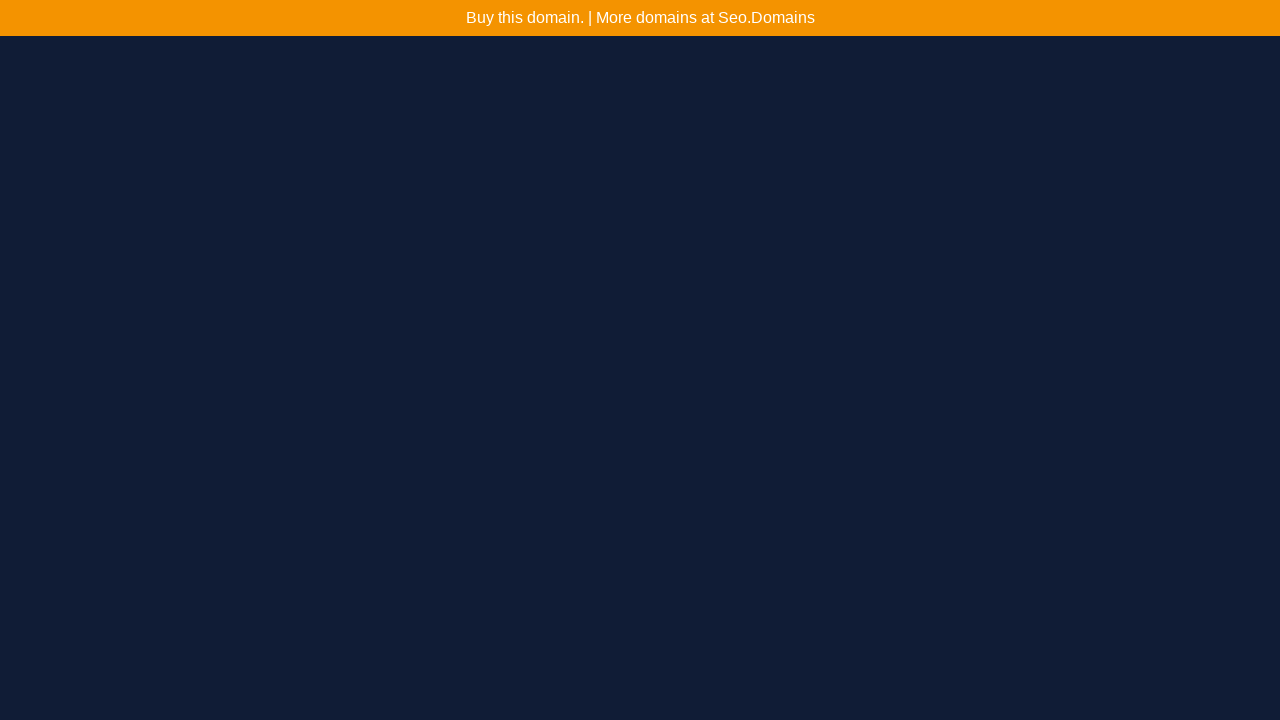

Page loaded successfully: http://www.careers24.com.ng/graduate/How-to-ace-my-interview
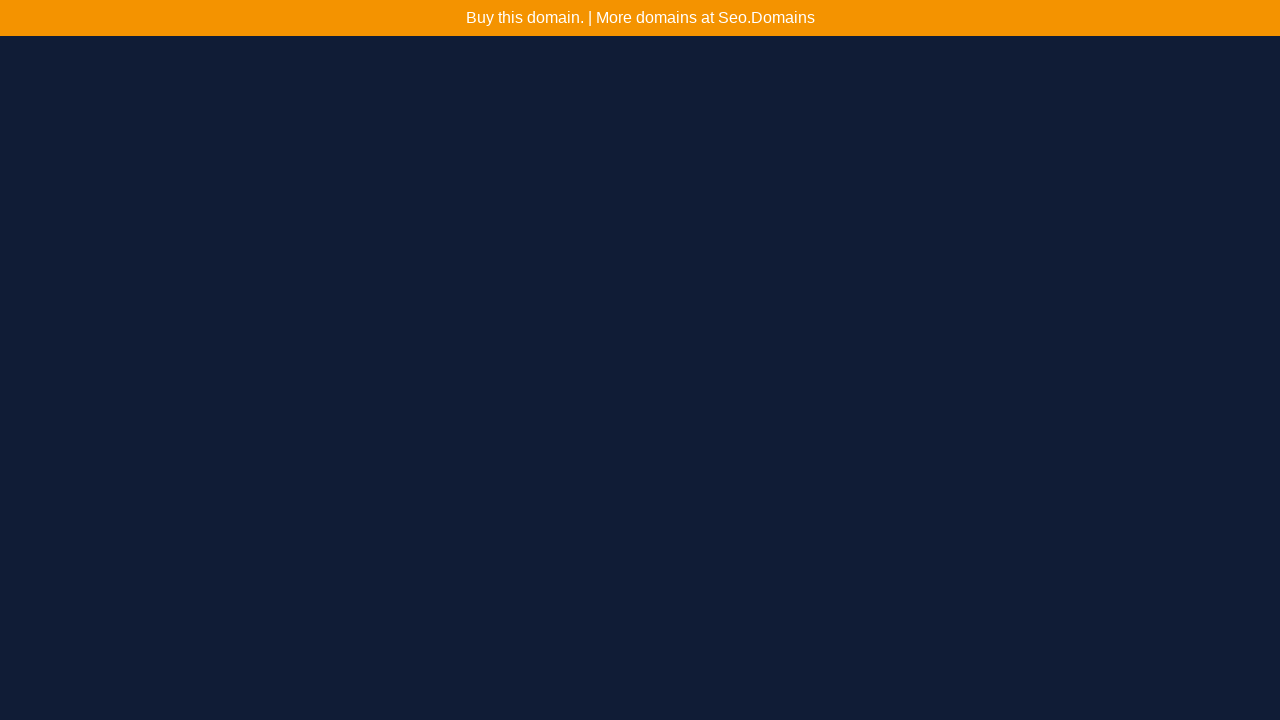

Navigated to http://www.careers24.com.ng/graduate/help-ive-been-hired
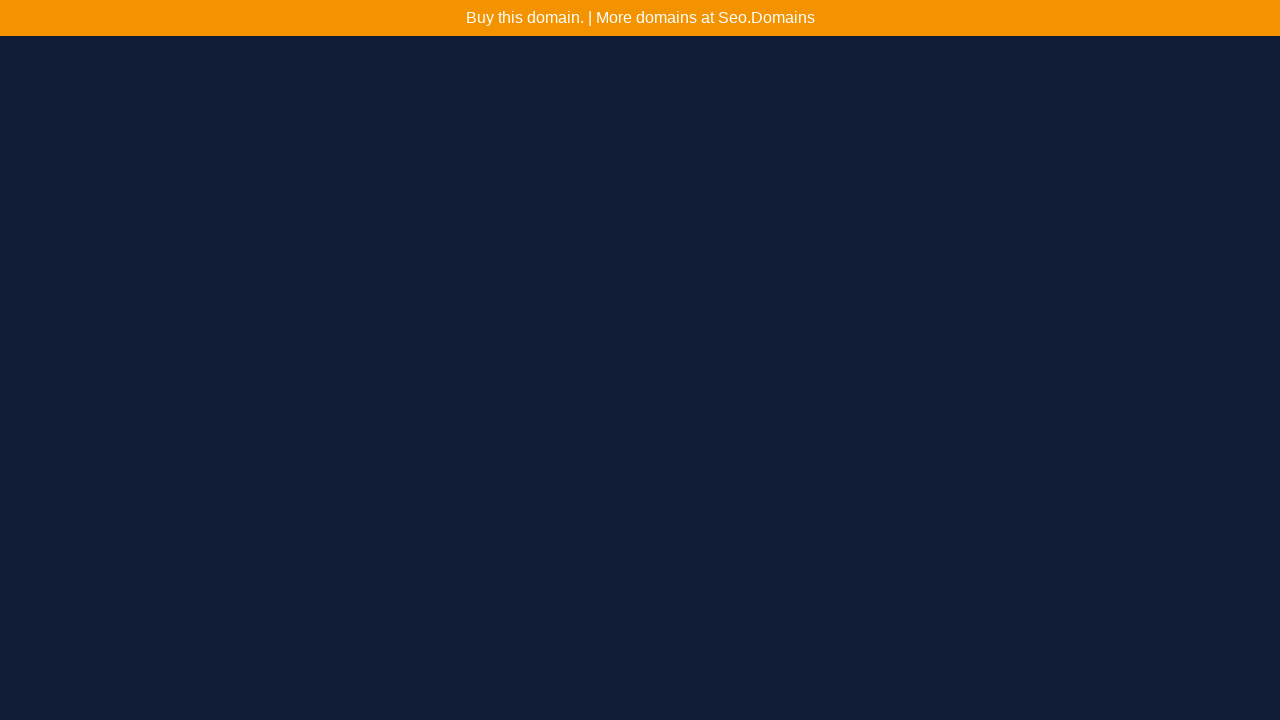

Page loaded successfully: http://www.careers24.com.ng/graduate/help-ive-been-hired
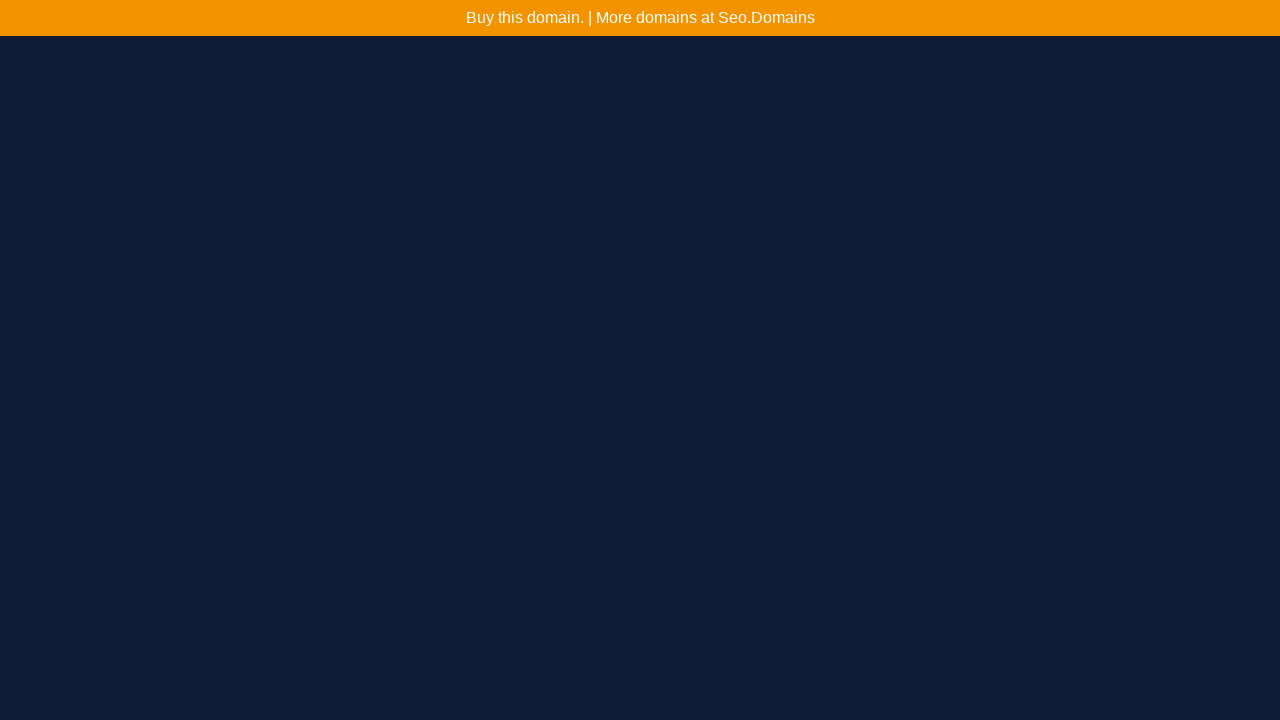

Navigated to http://www.careers24.com.ng/graduate/the-ambitious-grads-starter-pack
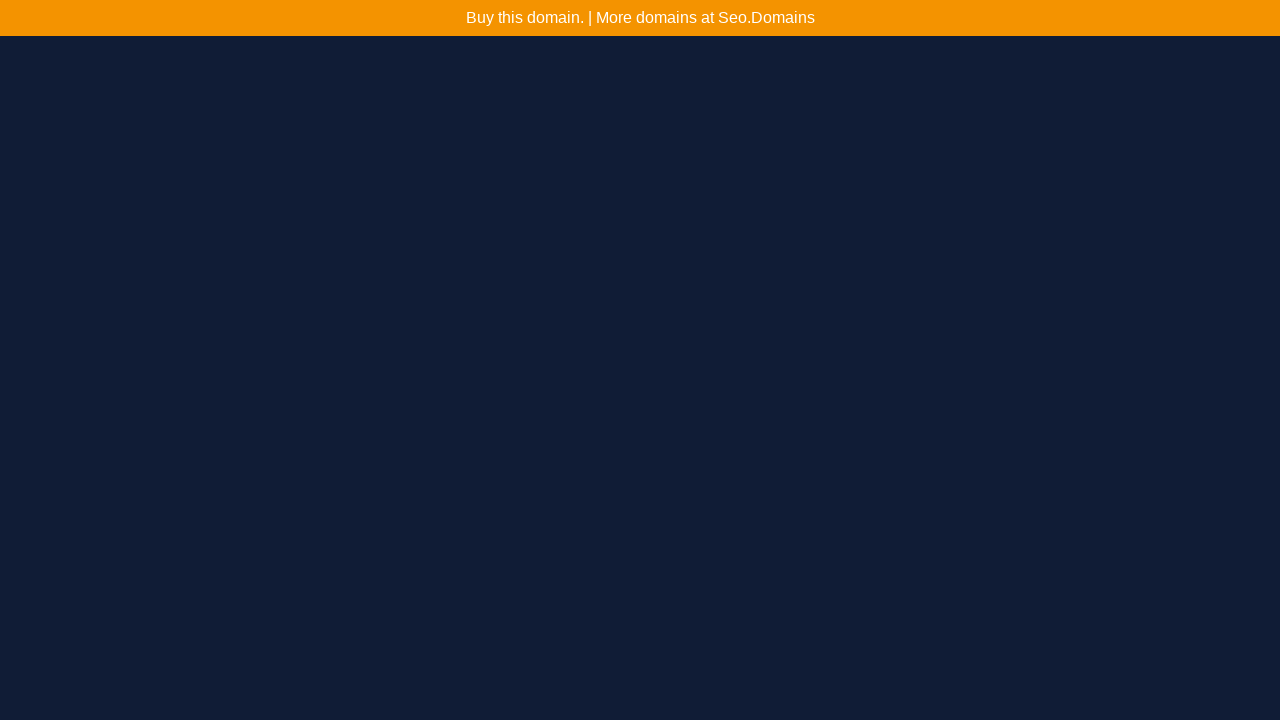

Page loaded successfully: http://www.careers24.com.ng/graduate/the-ambitious-grads-starter-pack
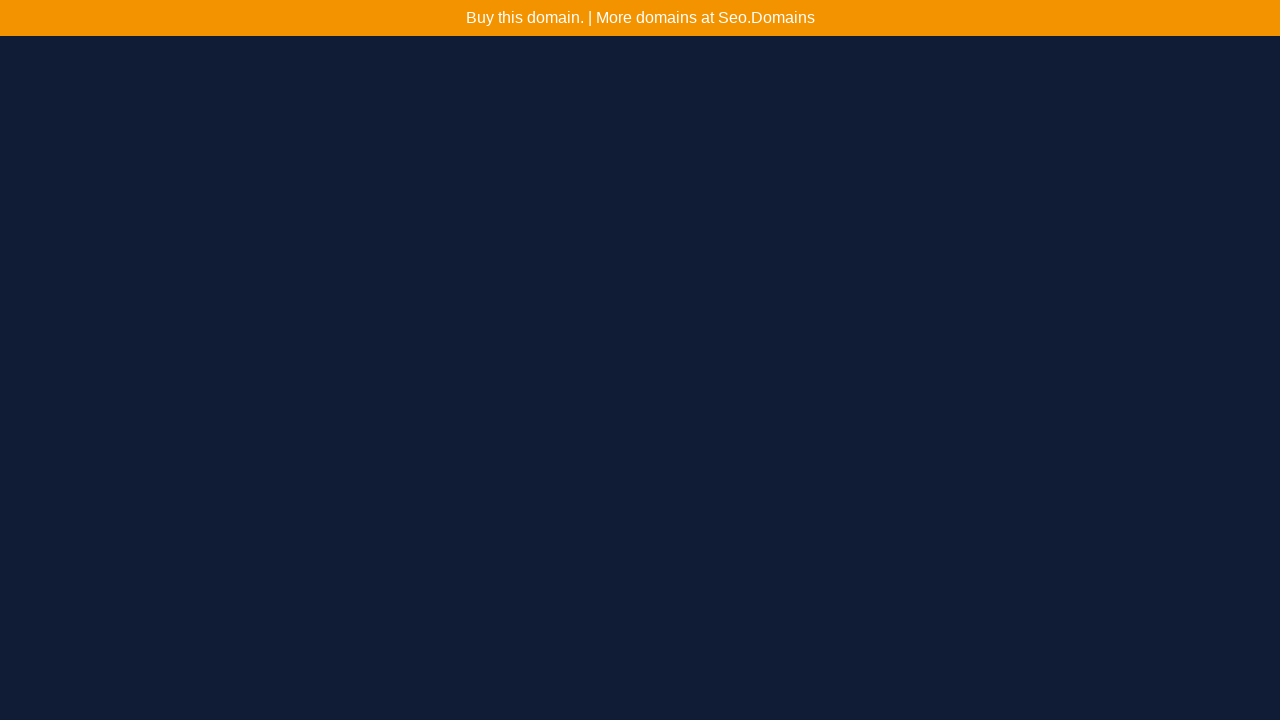

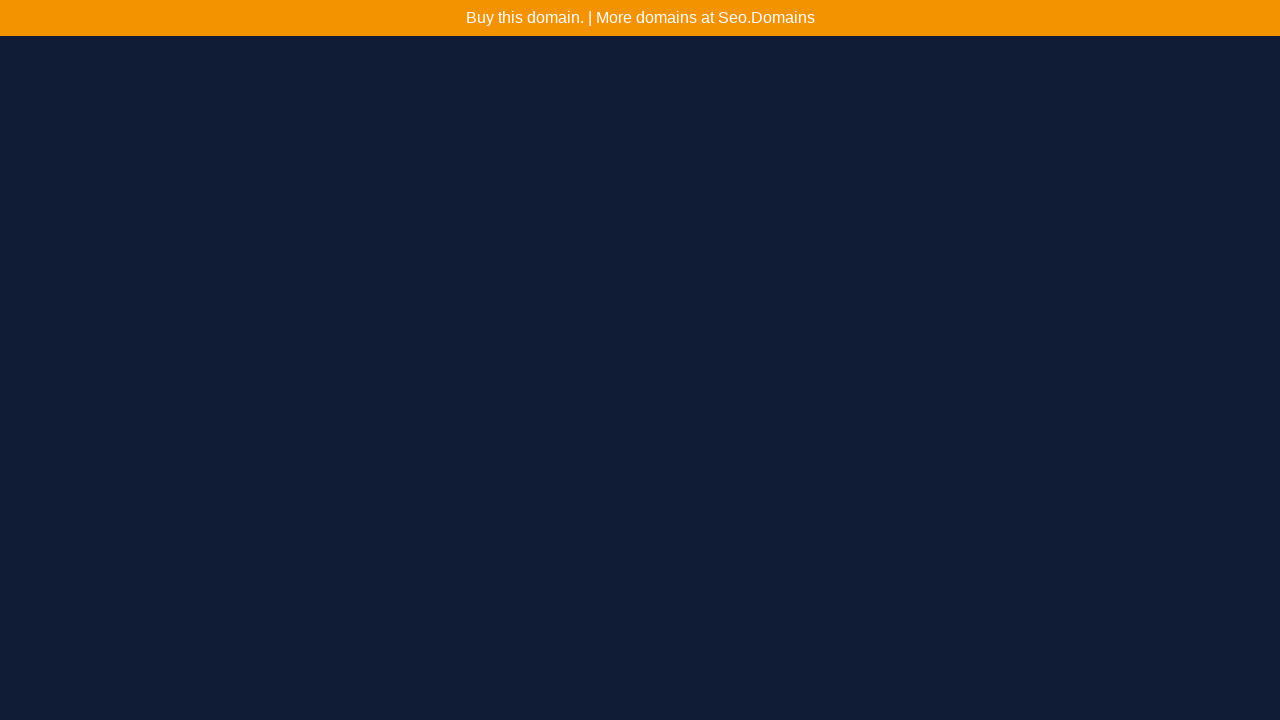